Comprehensive test that exercises multiple features of the Heroku test application including: add/remove elements, dynamic controls, dynamic loading, entry ad popup, jQuery menus, multiple windows handling, and context menu with alert dismissal.

Starting URL: https://the-internet.herokuapp.com/

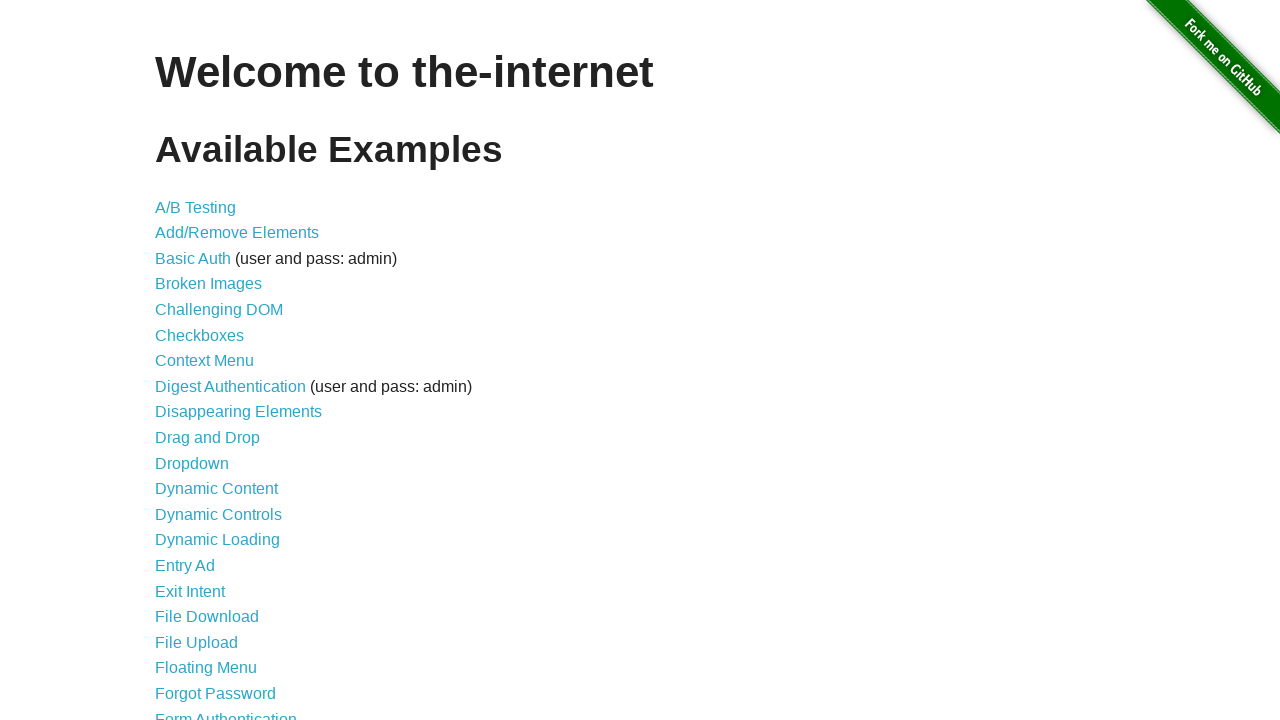

Clicked on Add/Remove Elements link at (237, 233) on text=Add/Remove Elements
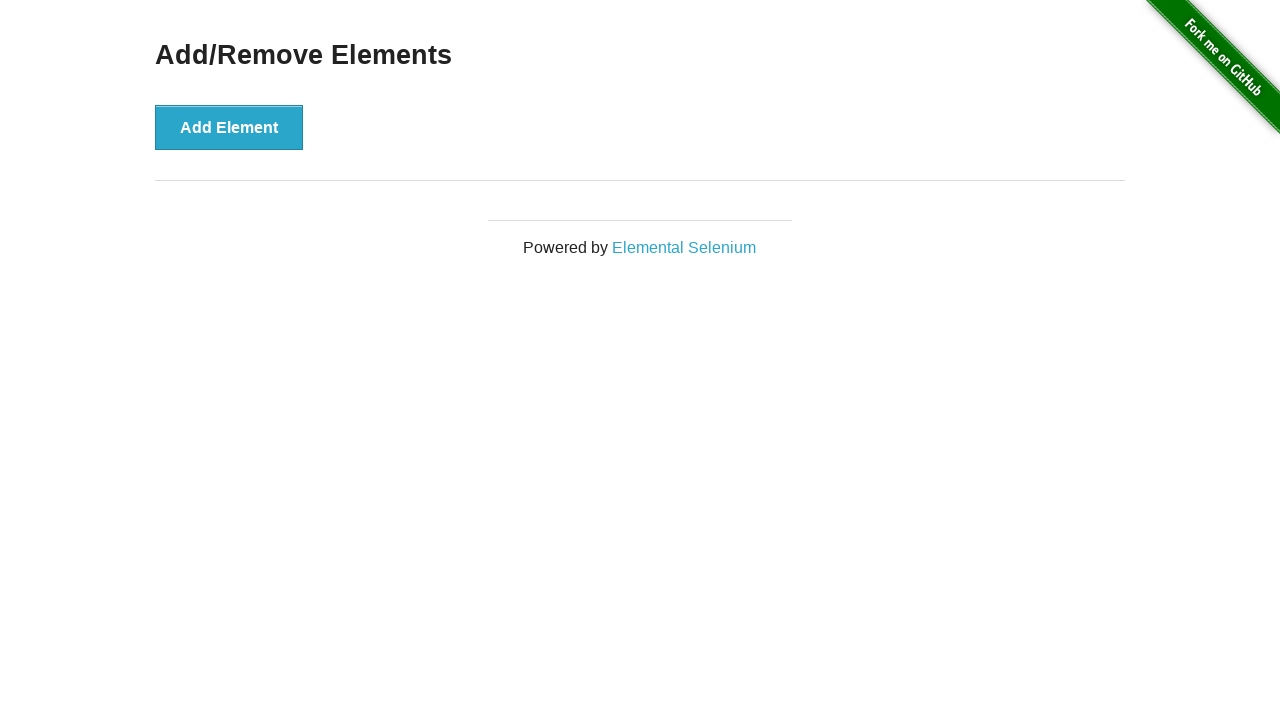

Clicked Add Element button at (229, 127) on button[onclick='addElement()']
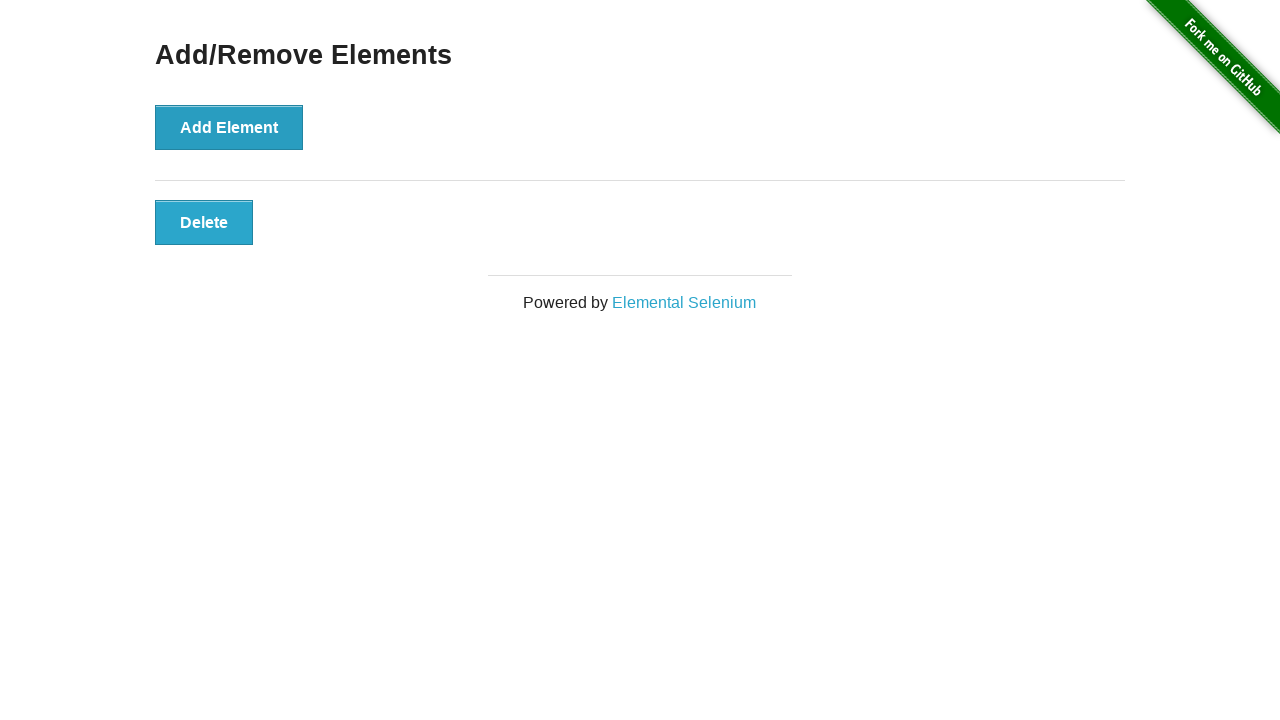

Waited for newly added element to appear
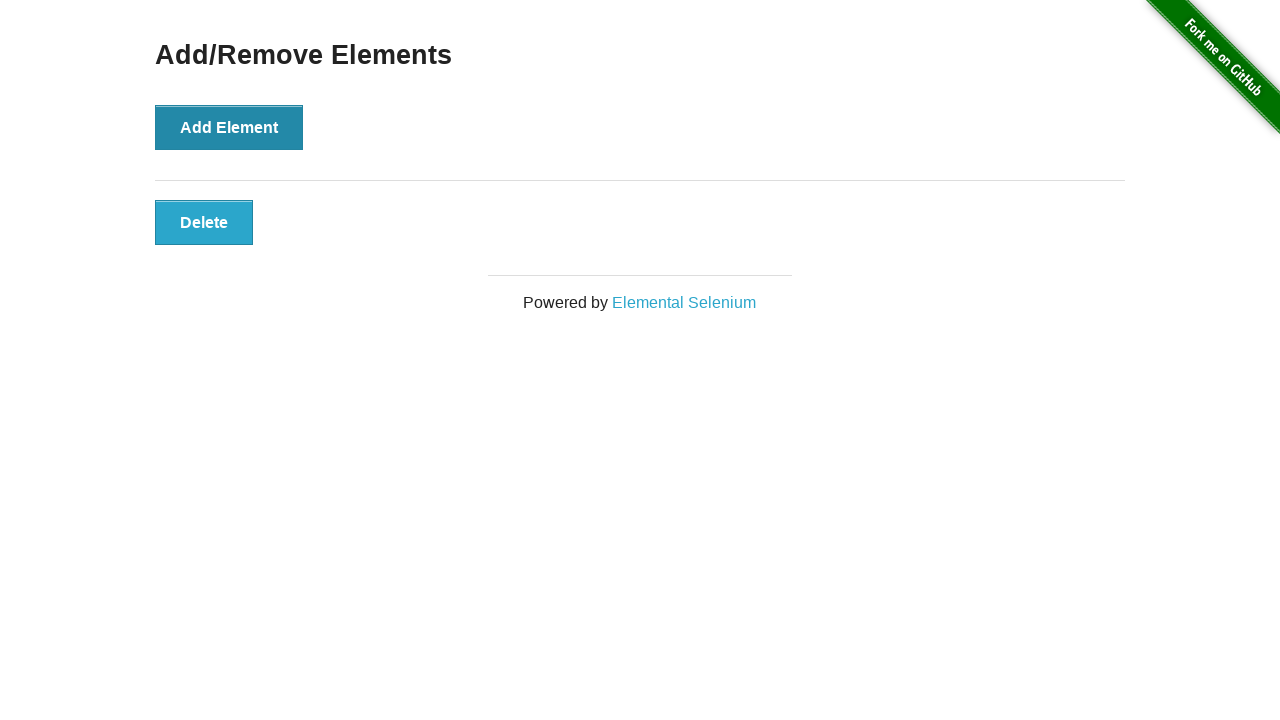

Navigated back to Heroku home page
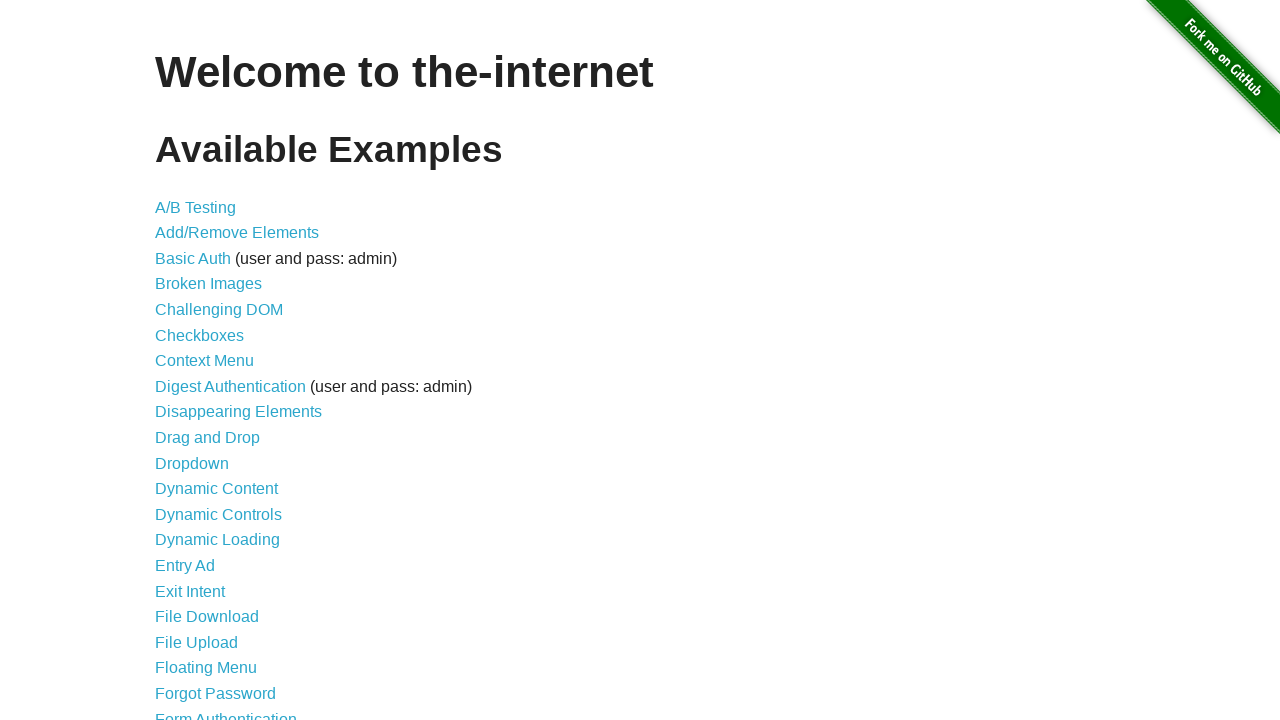

Clicked on Dynamic Controls link at (218, 514) on text=Dynamic Controls
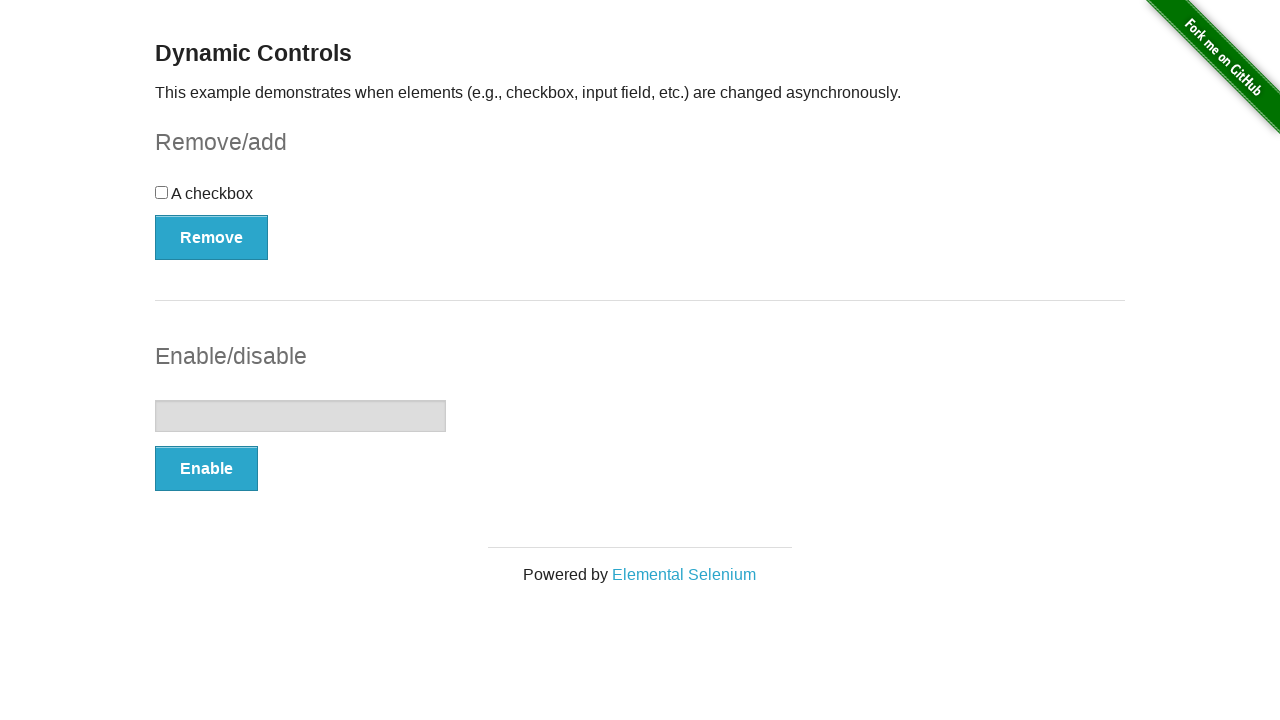

Clicked button to remove checkbox at (212, 237) on button[onclick='swapCheckbox()']
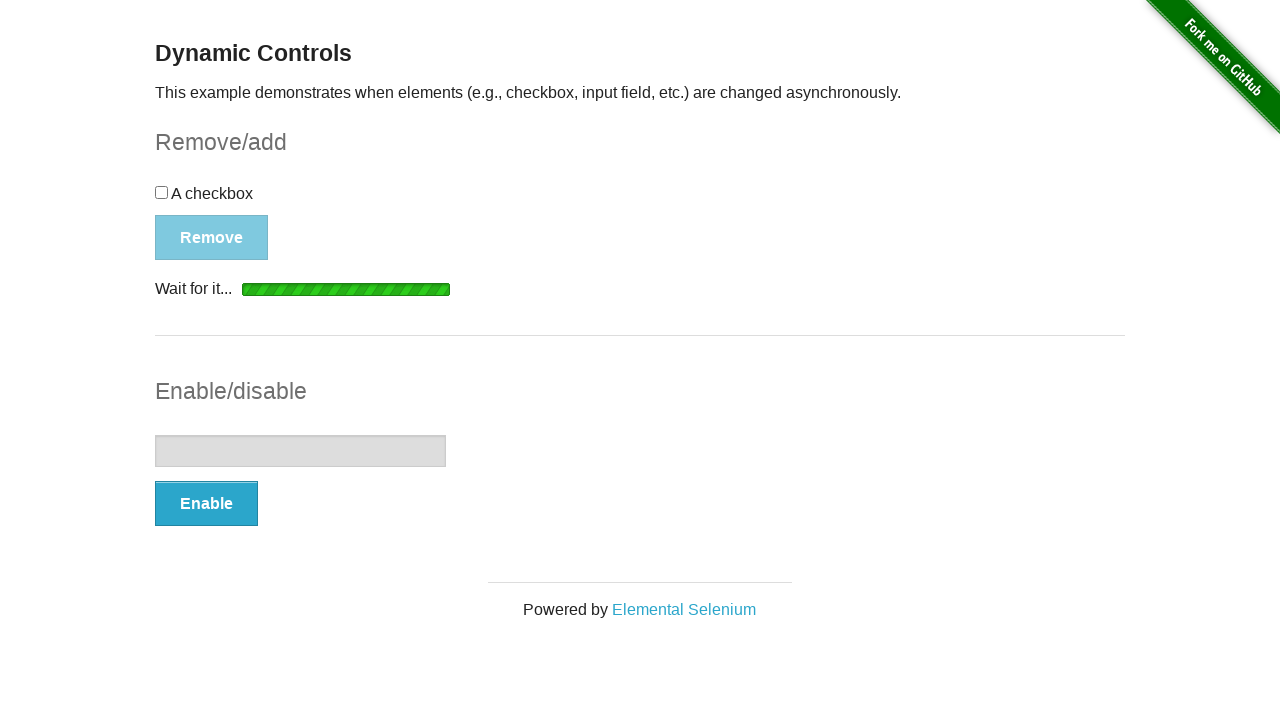

Waited for message indicating checkbox was removed
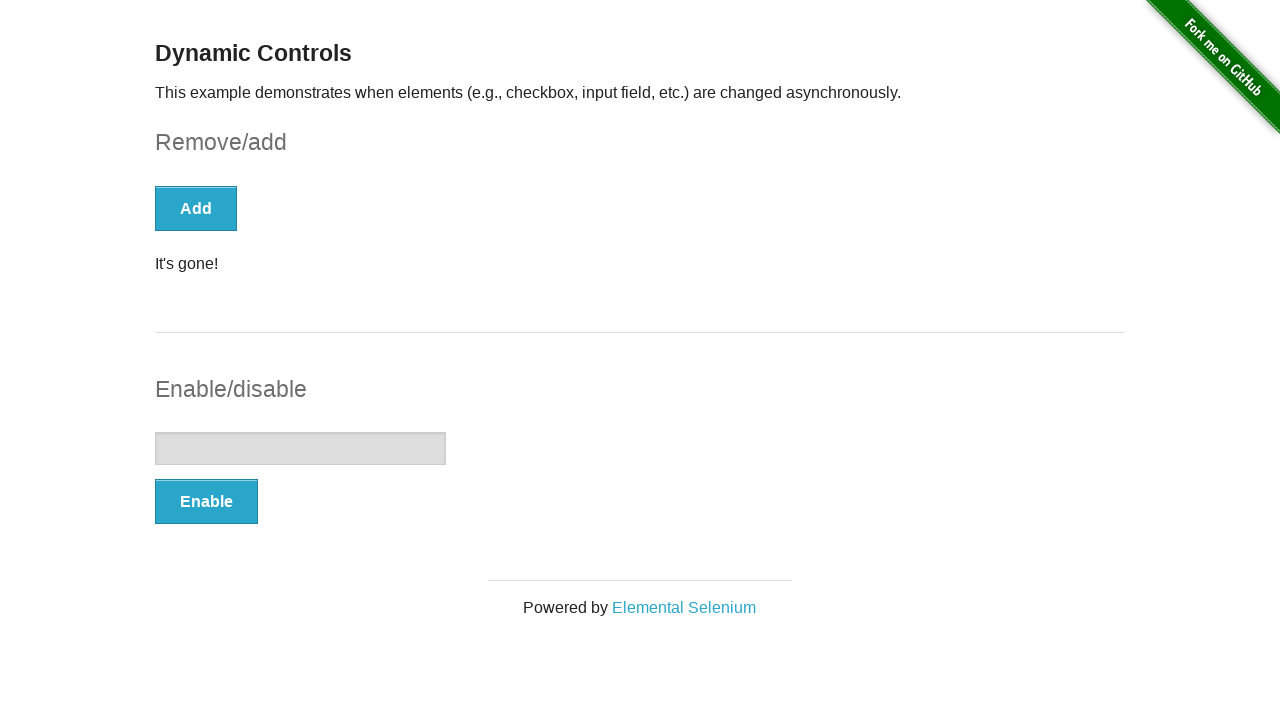

Clicked button to add checkbox back at (196, 208) on button[onclick='swapCheckbox()']
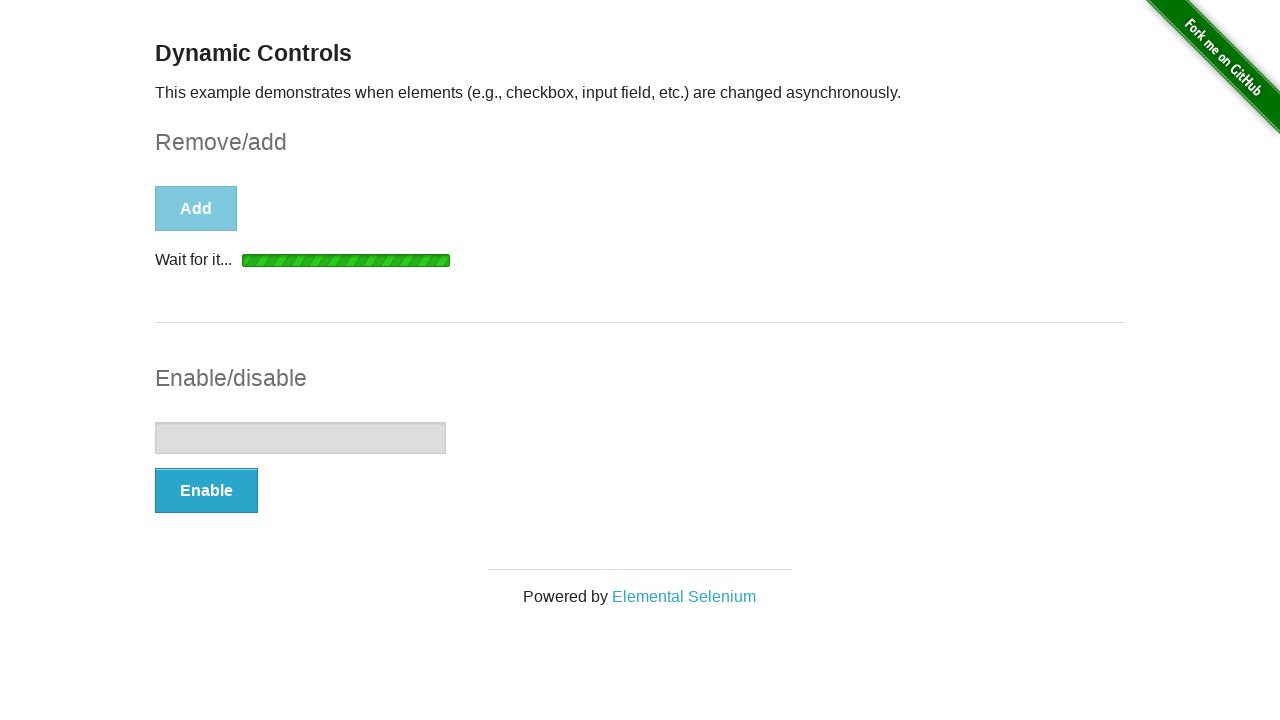

Waited for checkbox to reappear
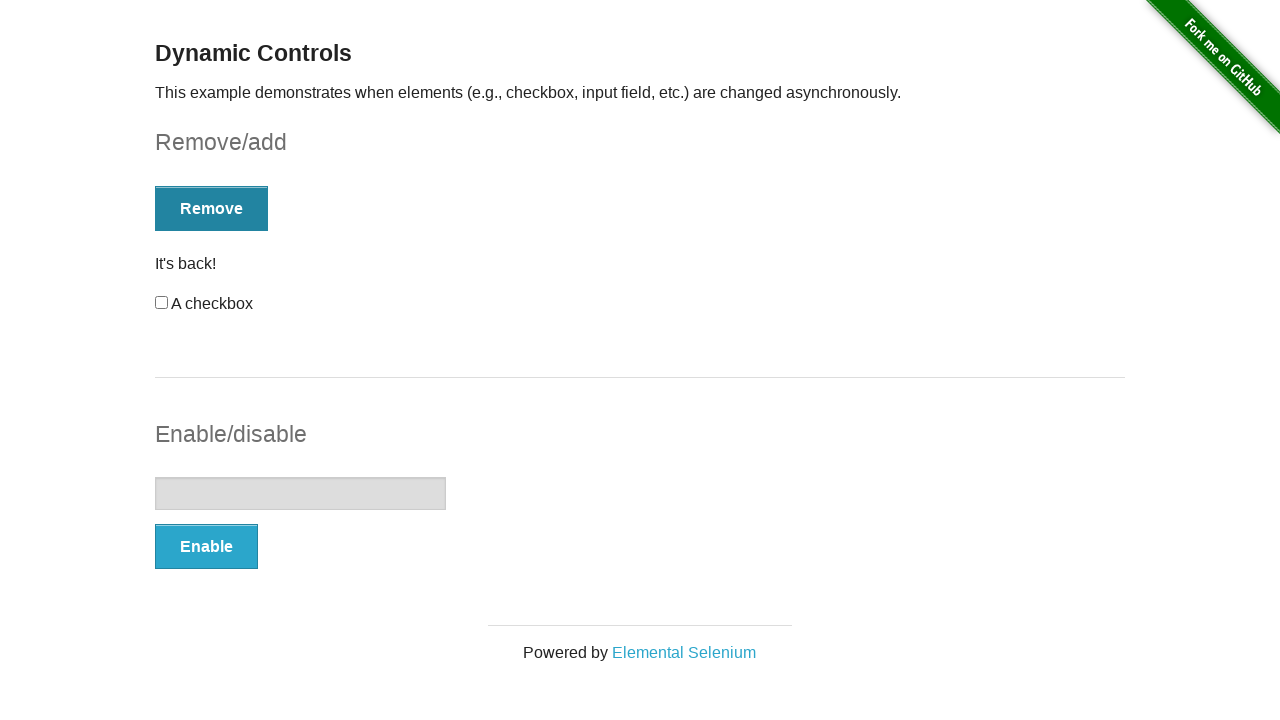

Clicked checkbox to enable it at (162, 303) on input#checkbox
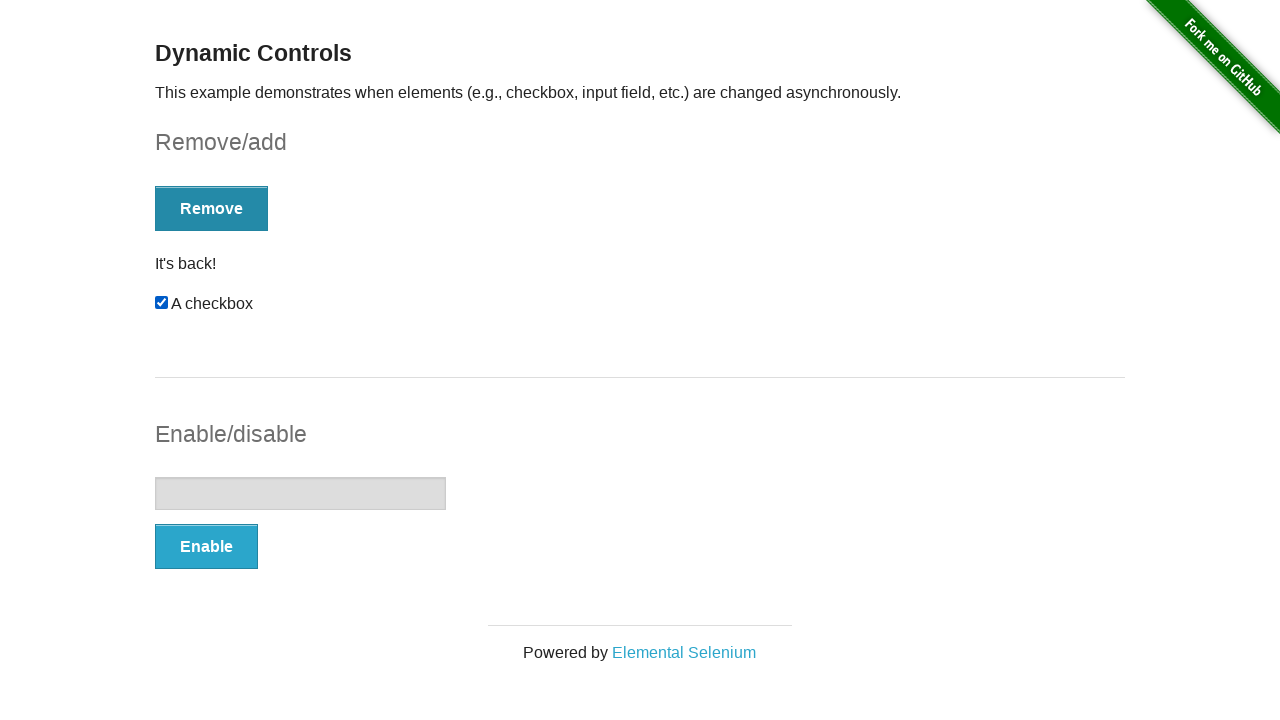

Clicked button to enable text input at (206, 546) on button[onclick='swapInput()']
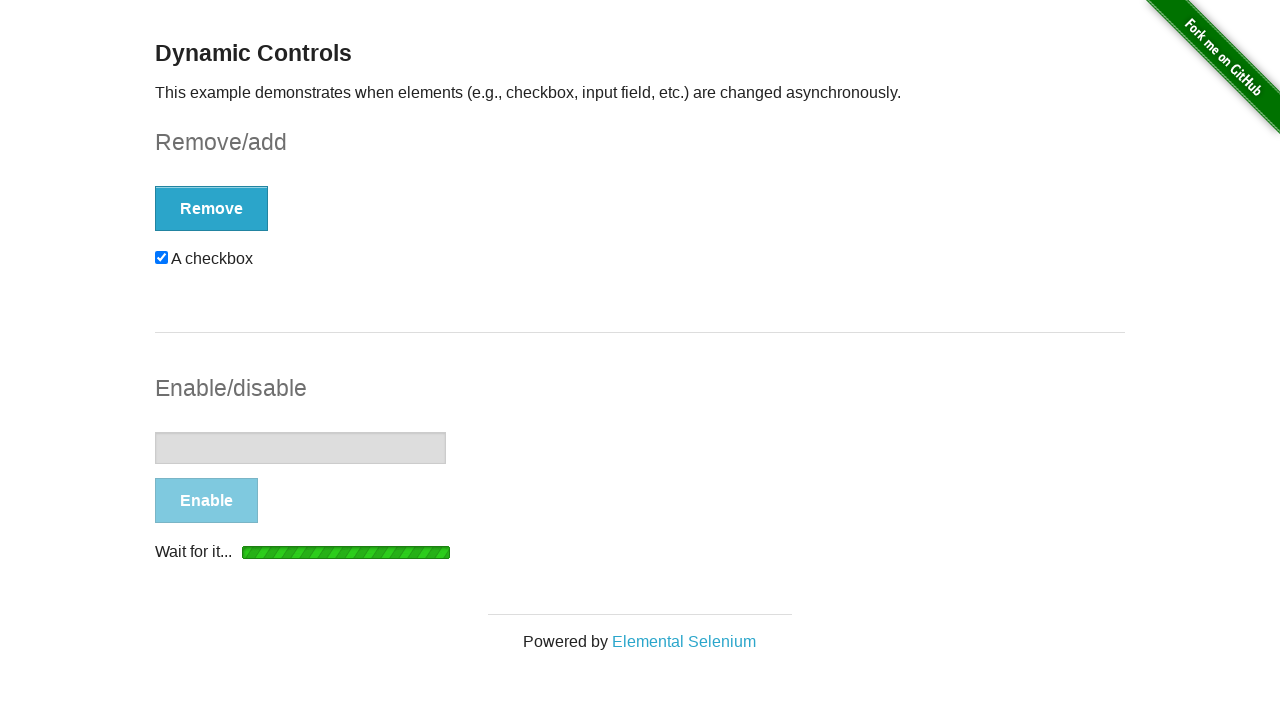

Waited for text input field to appear
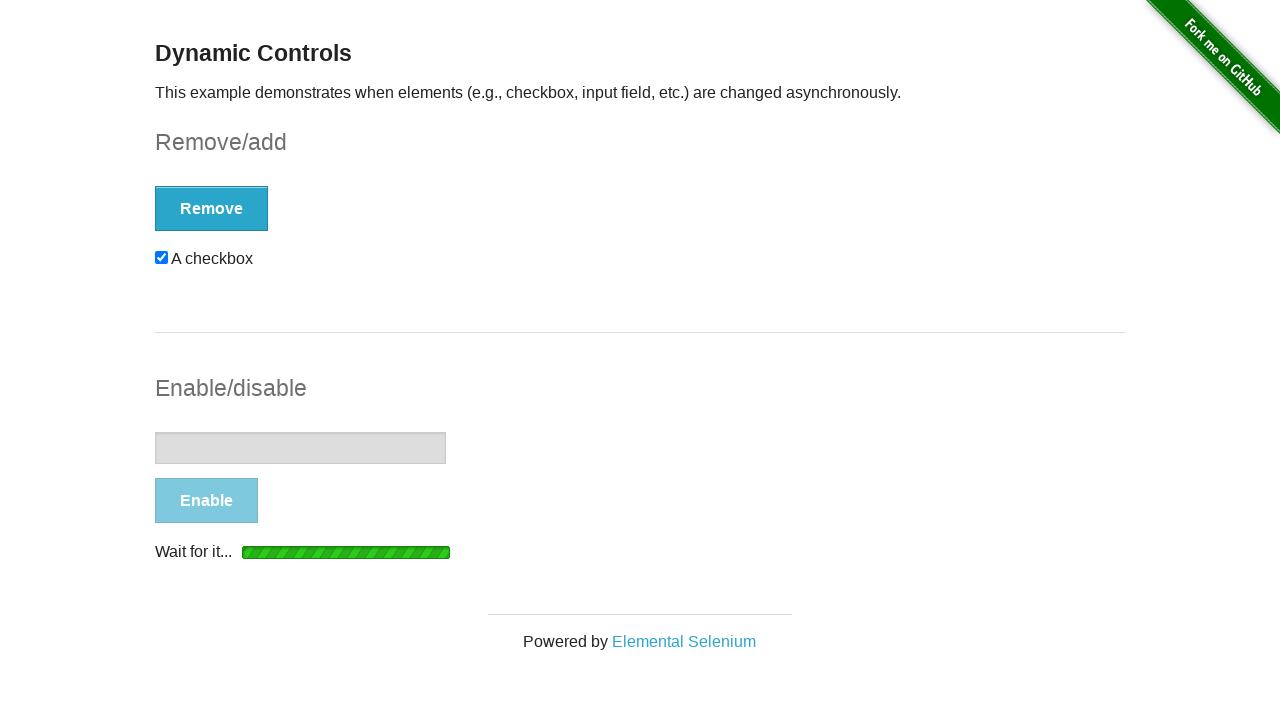

Filled text input with 'Playwright' on input[type='text']
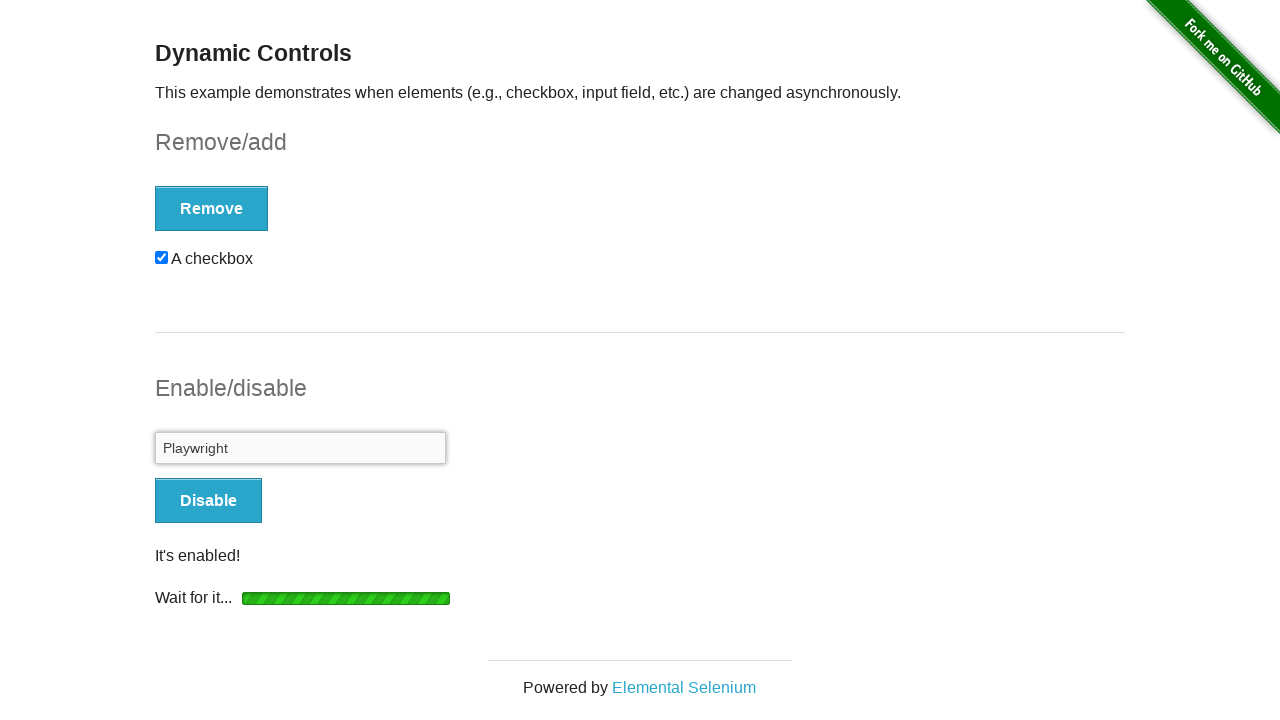

Navigated back to Heroku home page
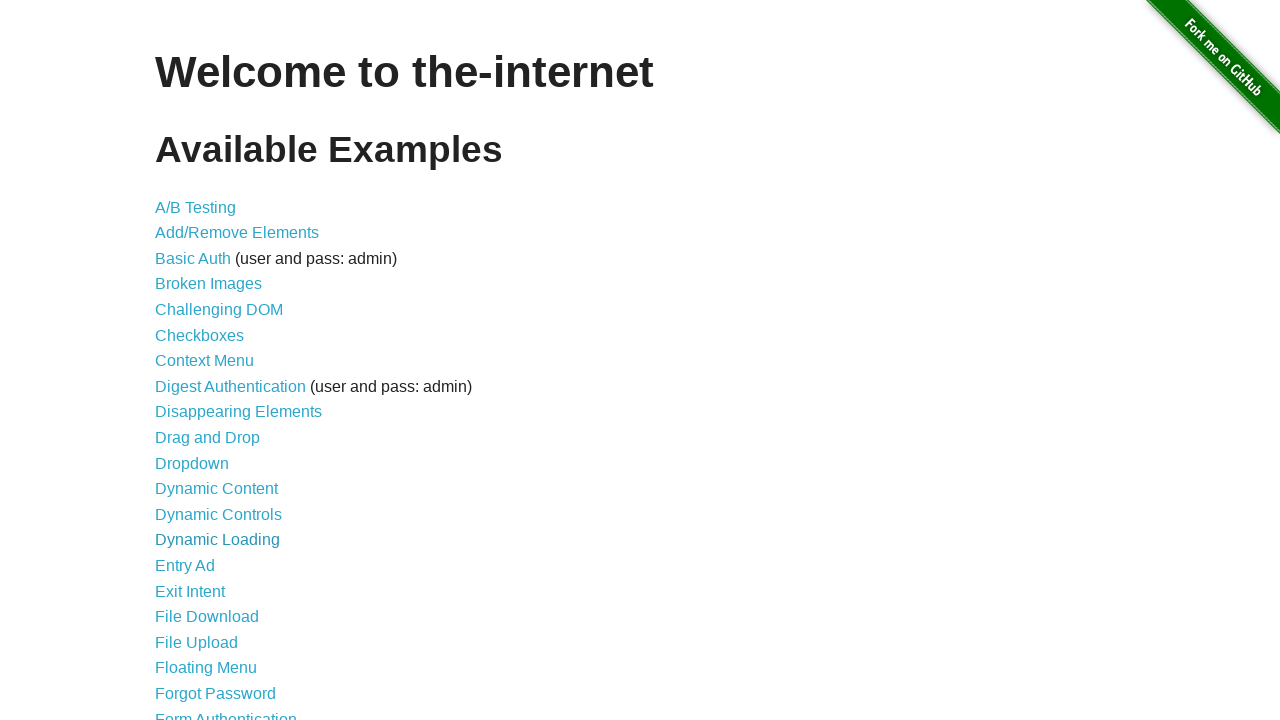

Clicked on Dynamic Loading link at (218, 540) on text=Dynamic Loading
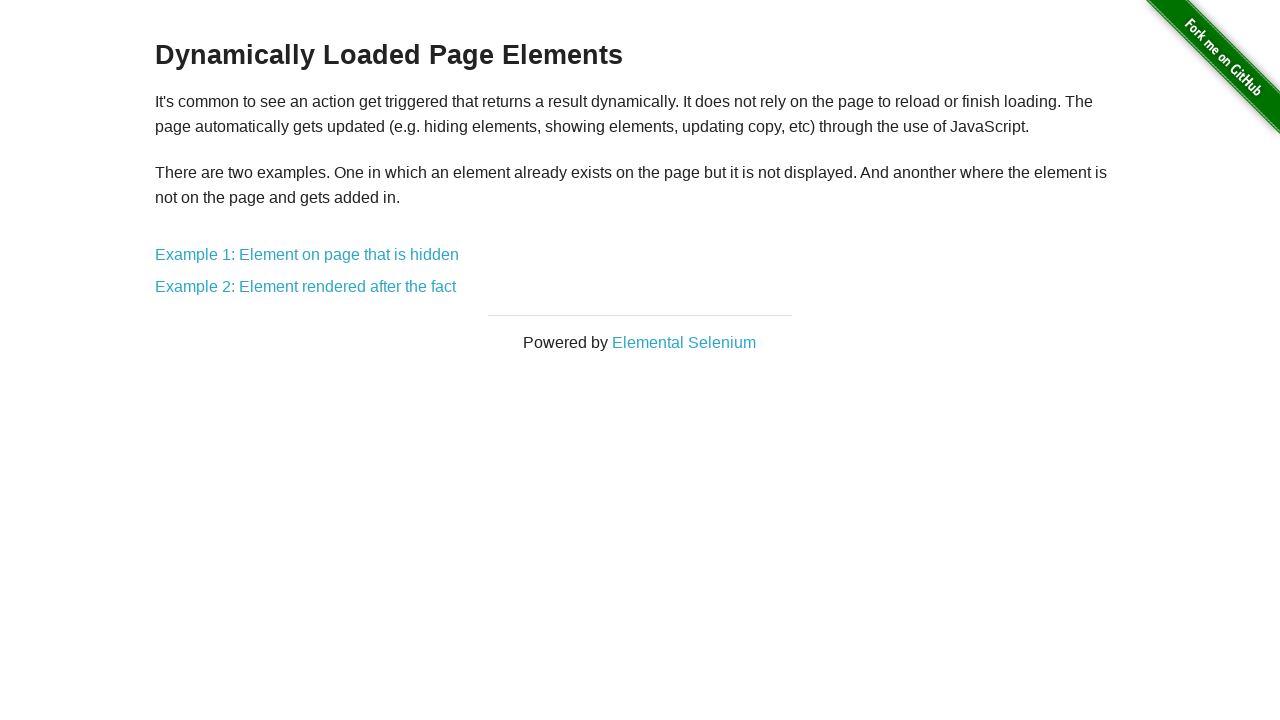

Clicked on Example 1: Element on page that is hidden at (307, 255) on text=Example 1: Element on page that is hidden
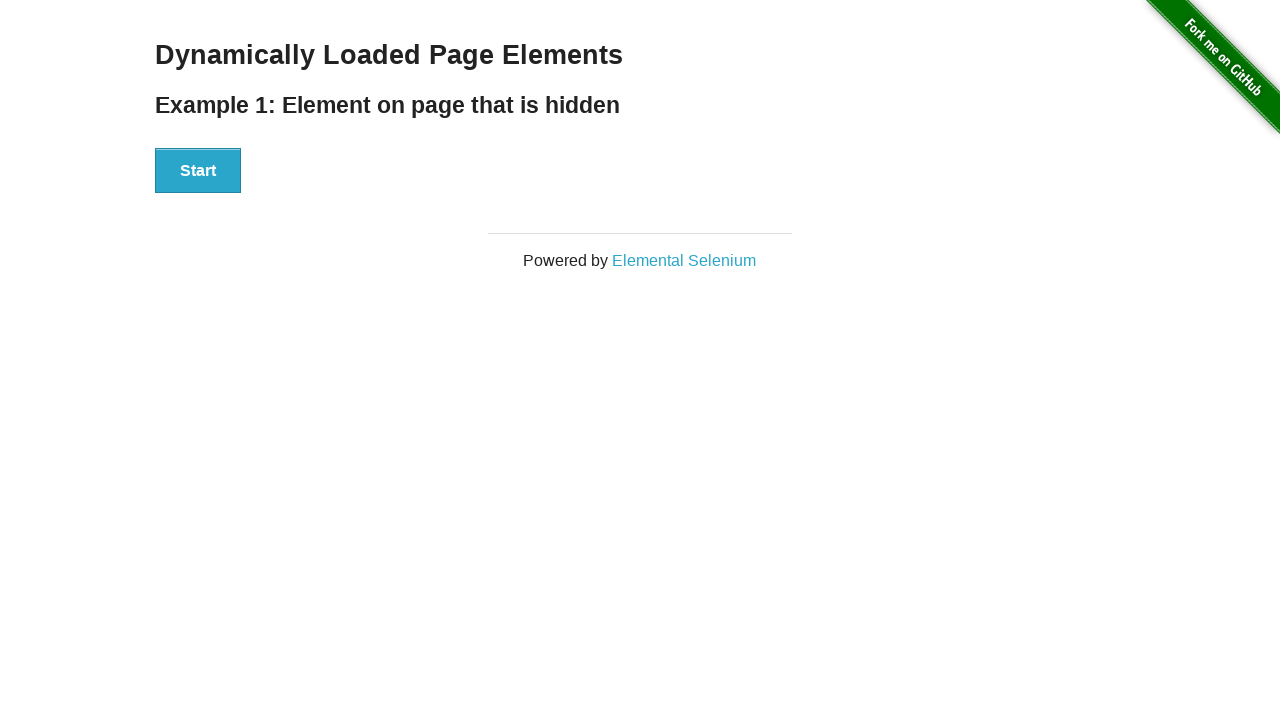

Waited for Start button to be available
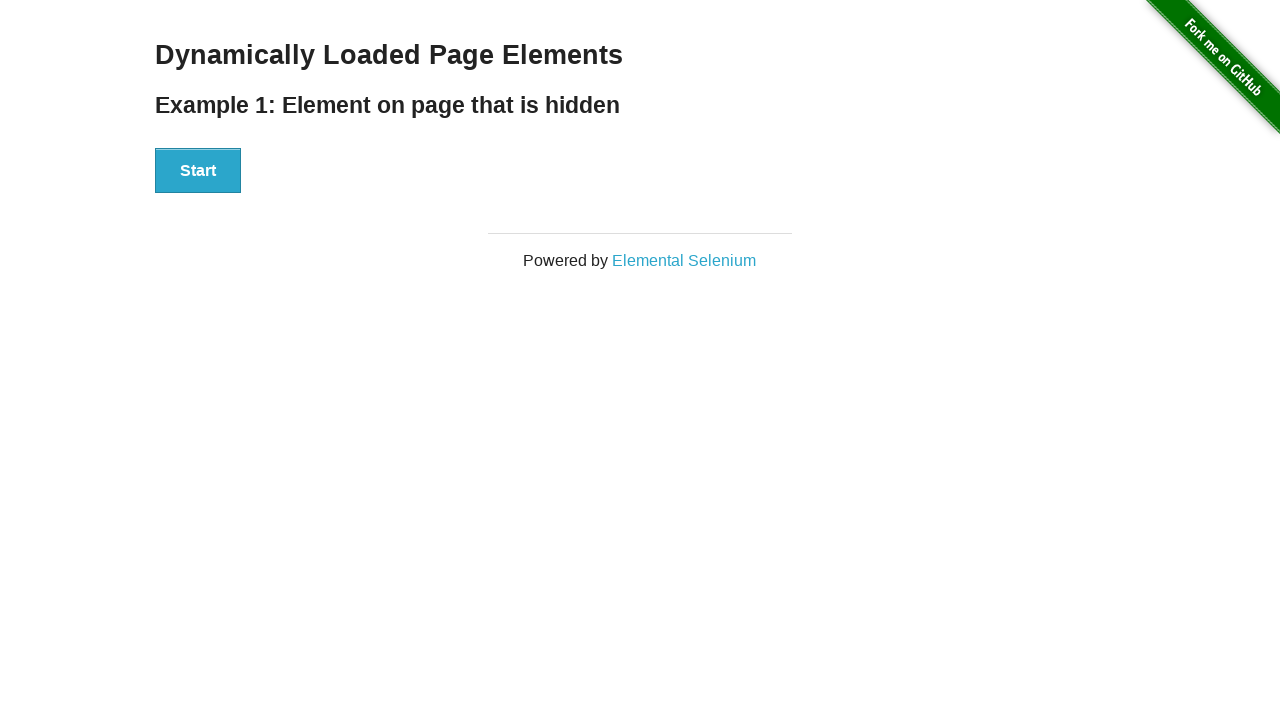

Clicked Start button to begin loading at (198, 171) on xpath=//button[text()='Start']
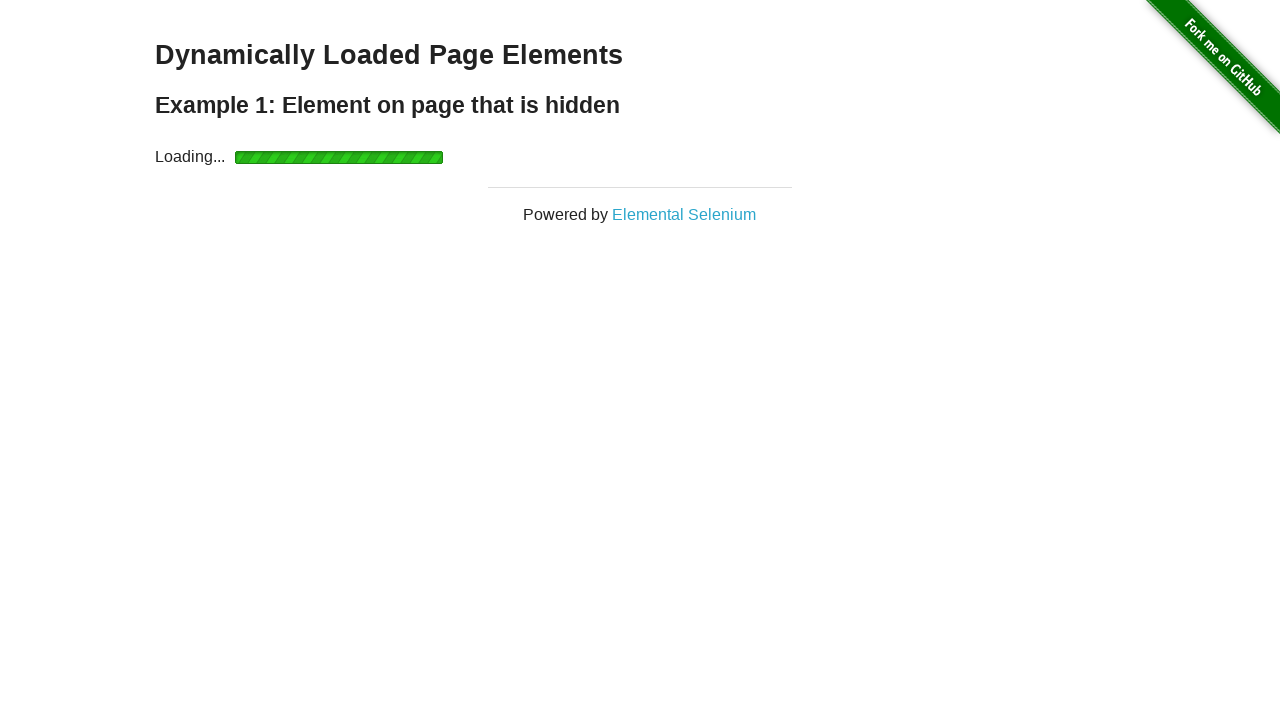

Waited for finish element to appear after dynamic loading
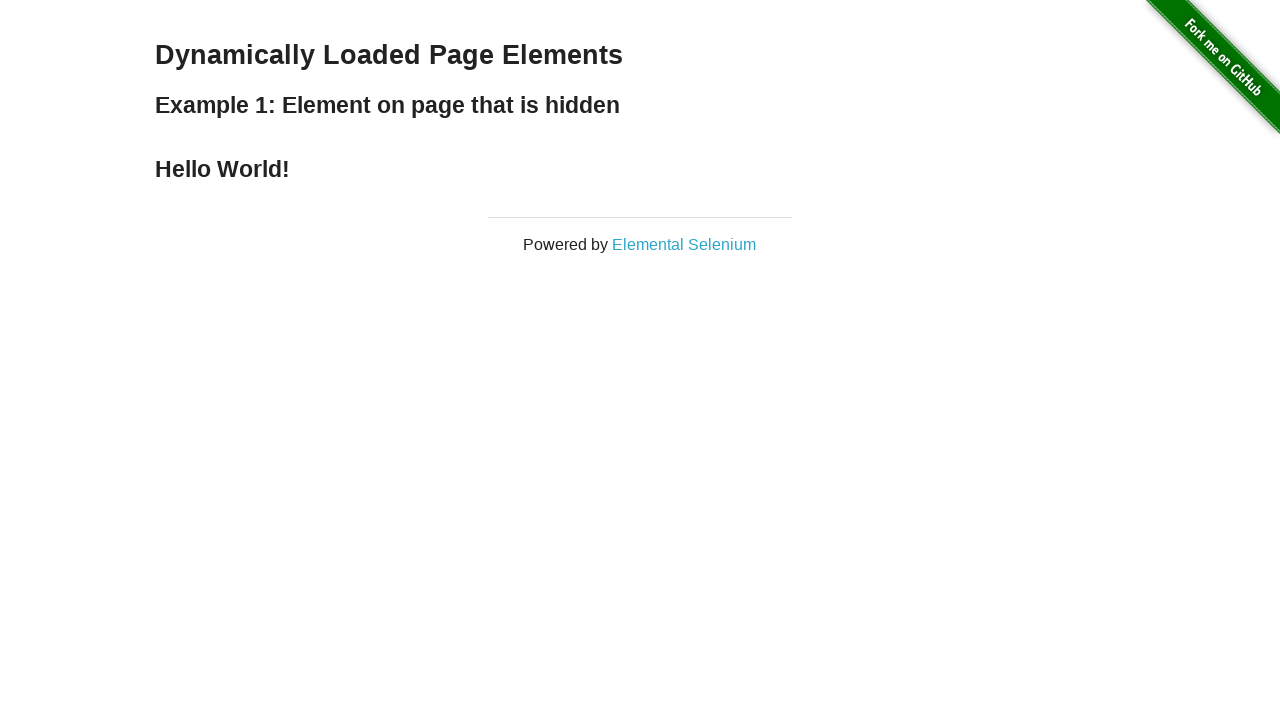

Navigated to dynamic loading examples page
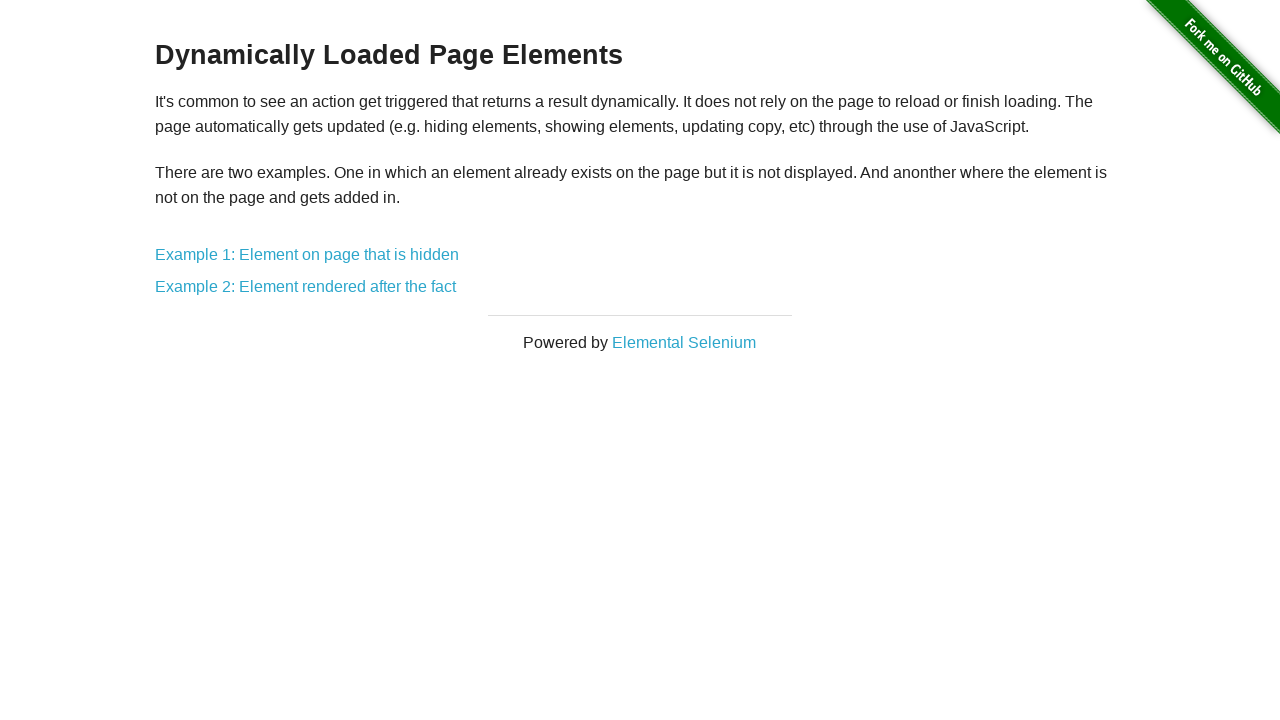

Clicked on Example 2: Element rendered after the fact at (306, 287) on text=Example 2: Element rendered after the fact
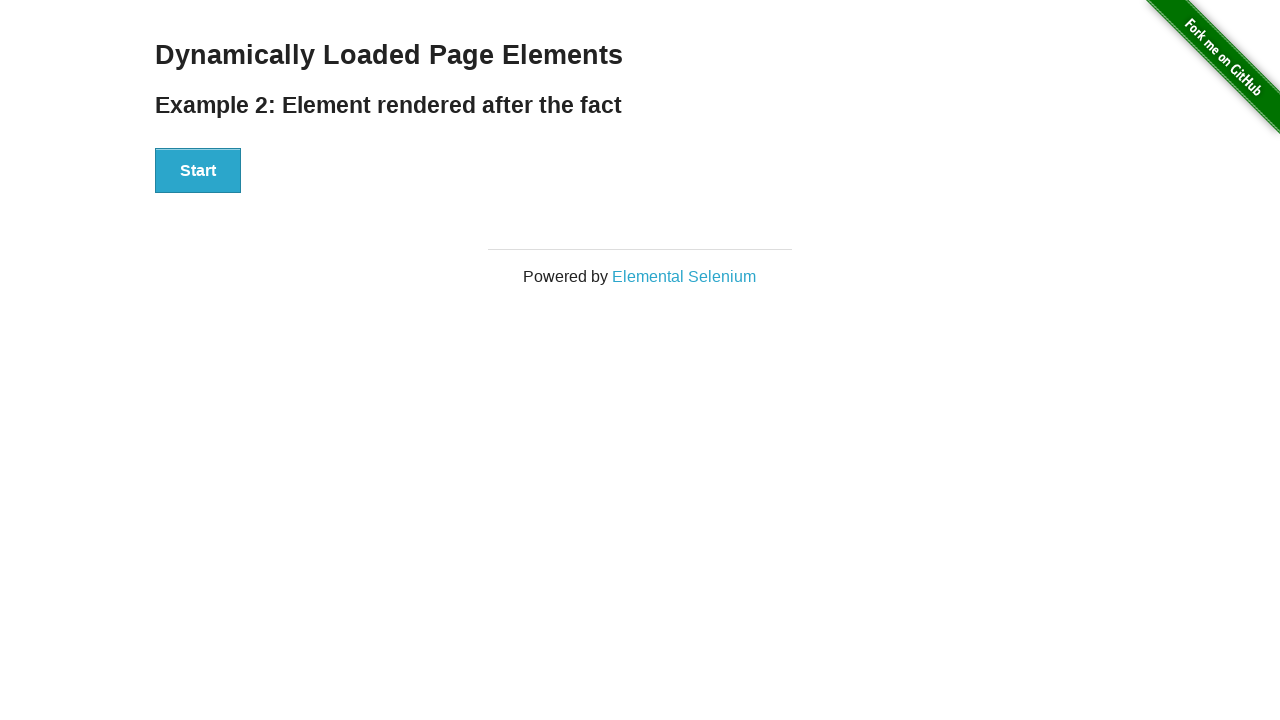

Waited for Start button to be available in Example 2
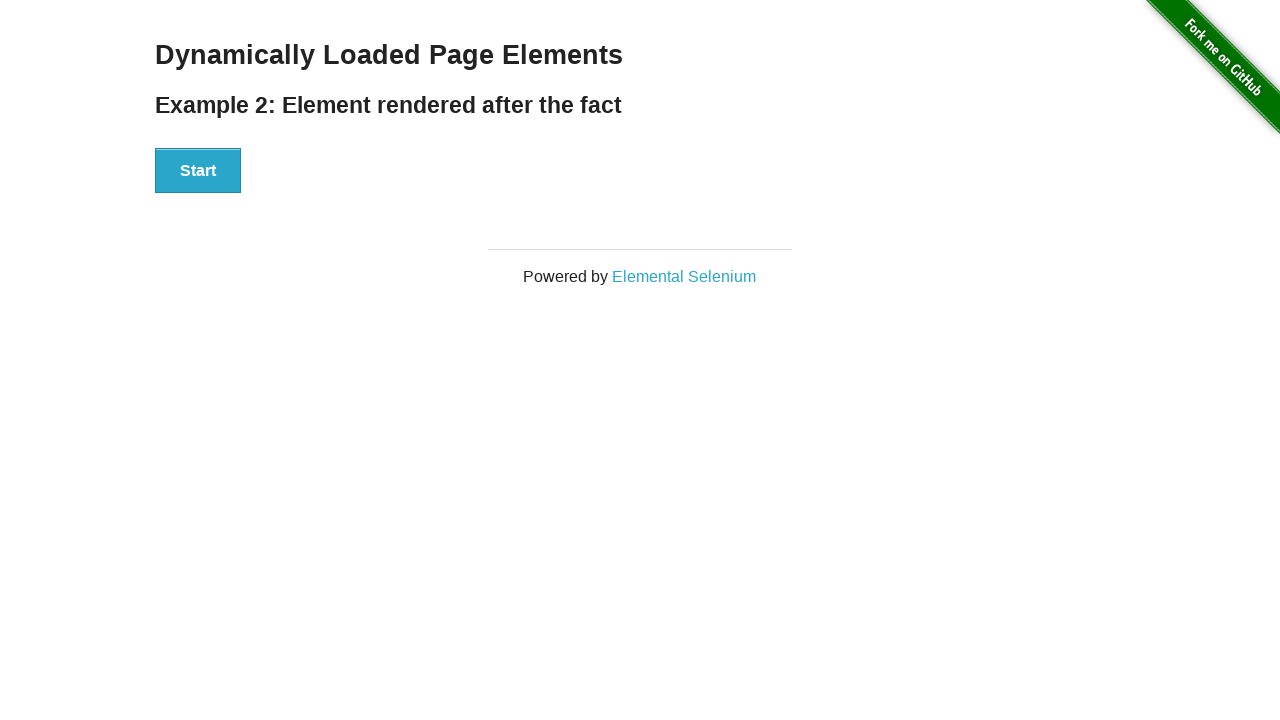

Clicked Start button to render element at (198, 171) on xpath=//button[text()='Start']
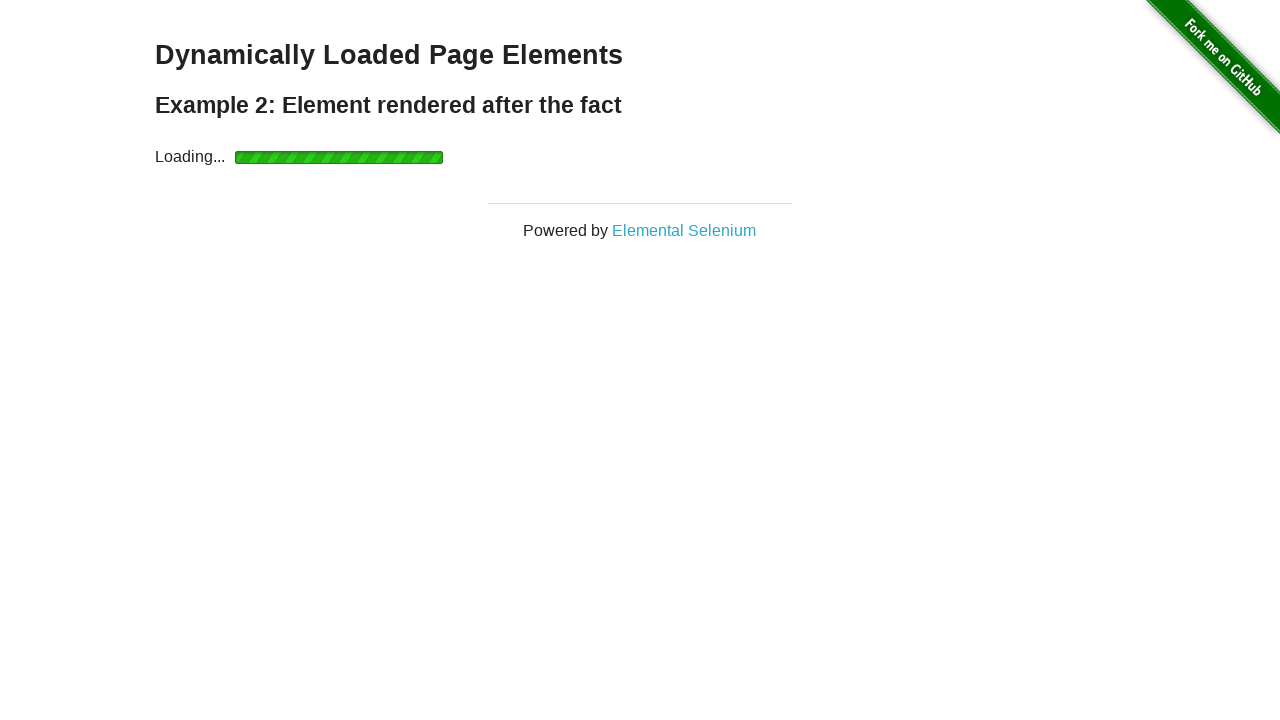

Waited for dynamically rendered finish element
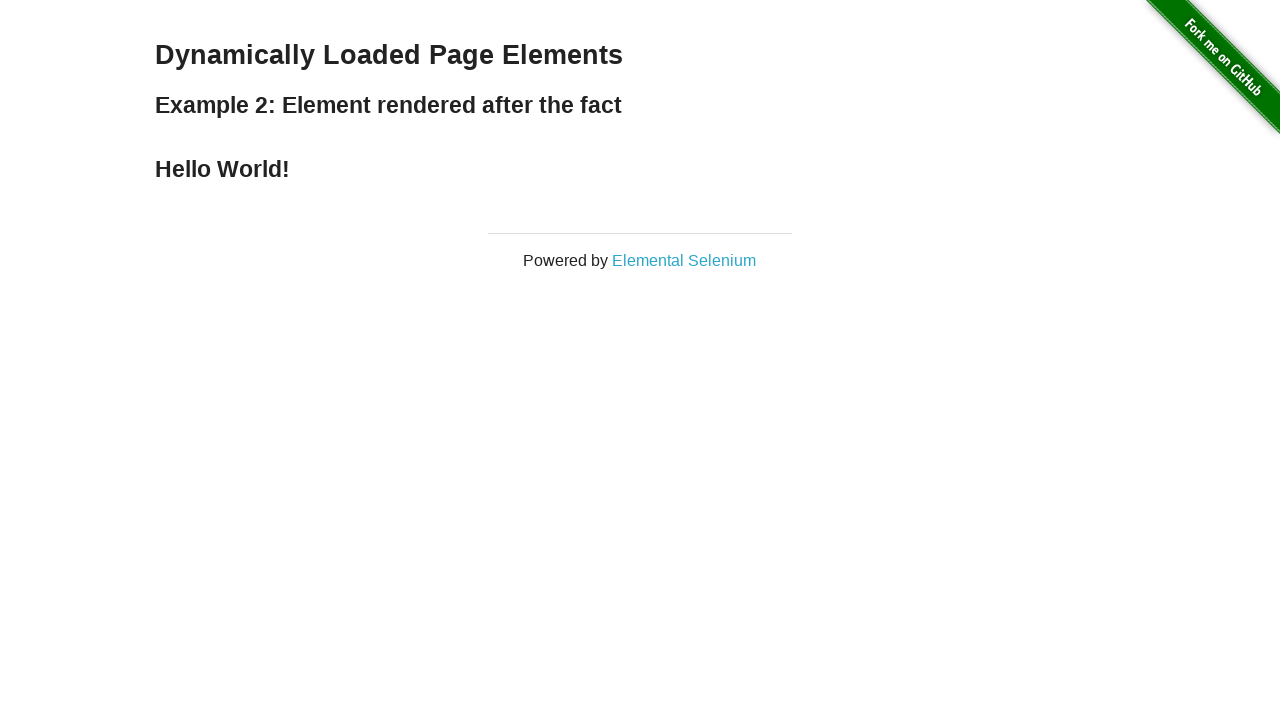

Navigated back to Heroku home page
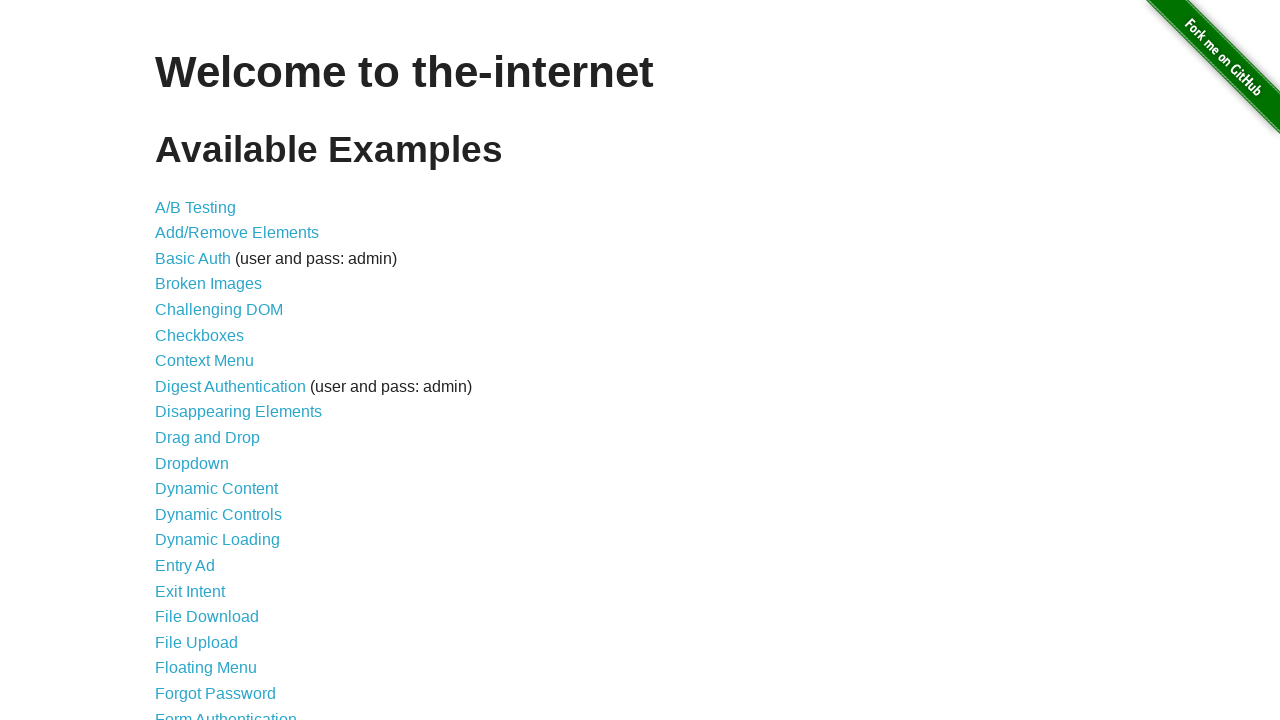

Clicked on Entry Ad link at (185, 566) on text=Entry Ad
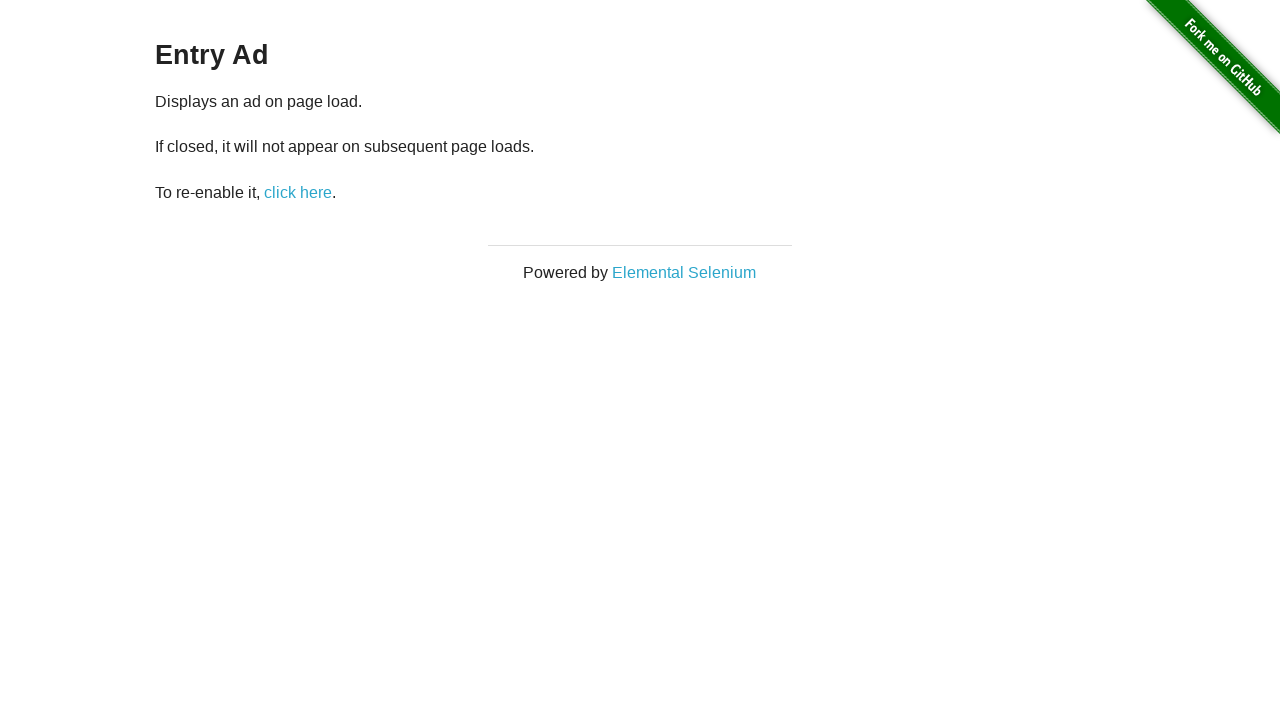

Waited for entry ad popup Close button to appear
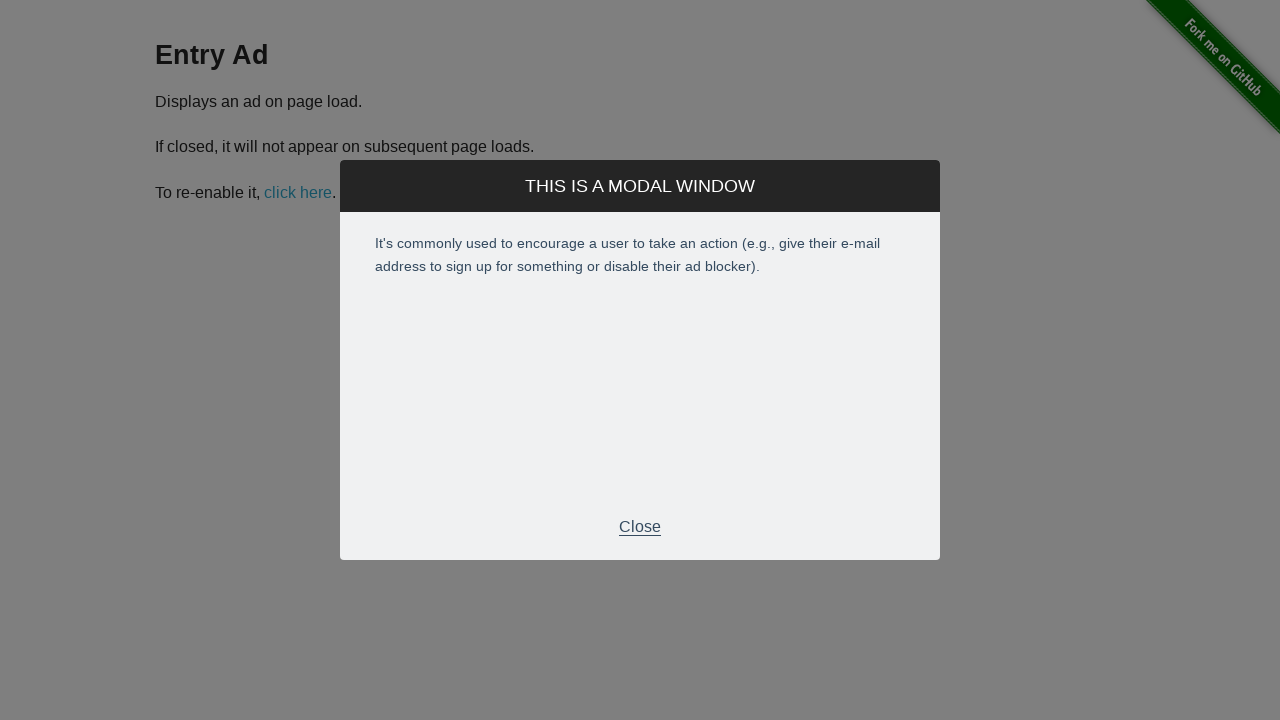

Clicked Close button to dismiss entry ad popup at (640, 527) on xpath=//p[text()='Close']
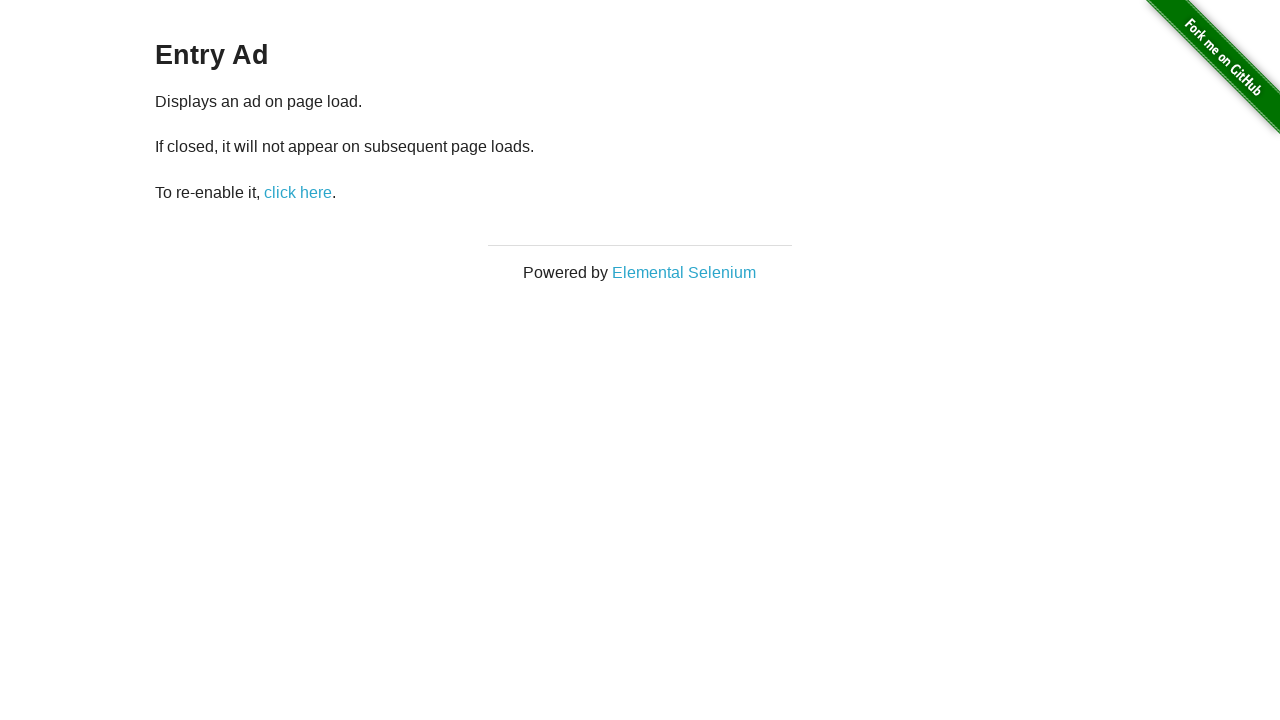

Navigated back to Heroku home page
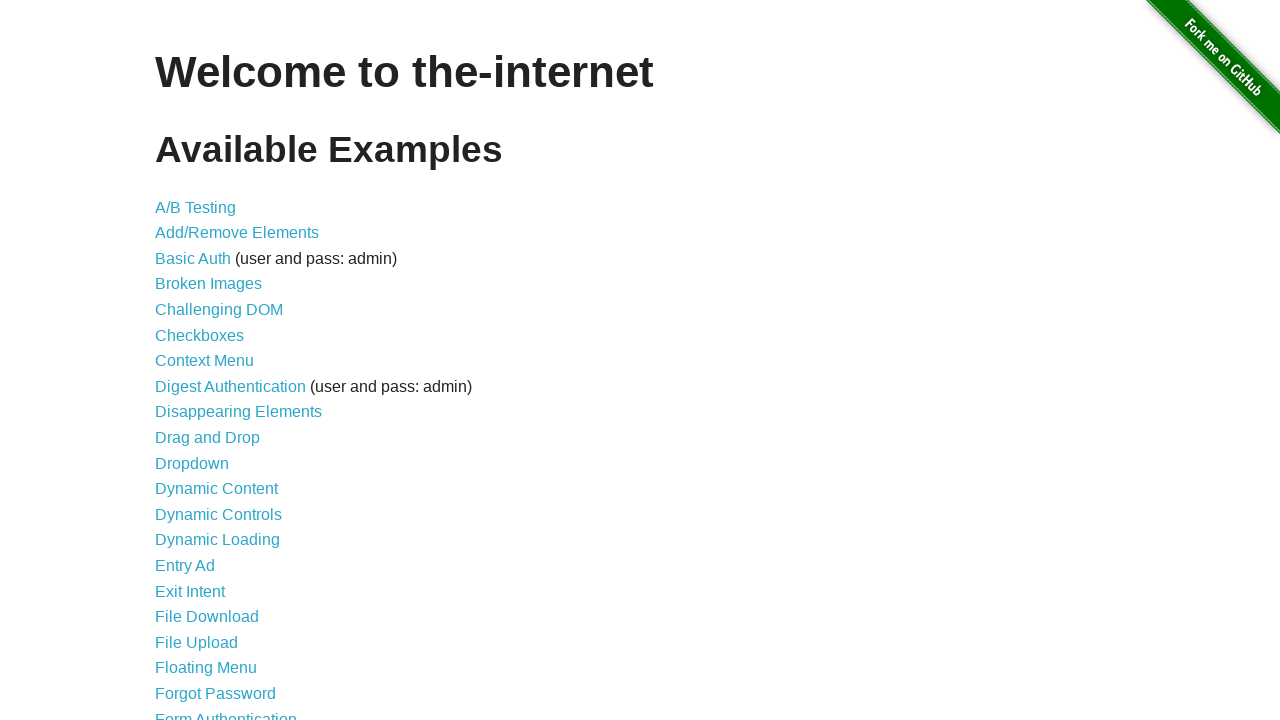

Clicked on JQuery UI Menus link at (216, 360) on text=JQuery UI Menus
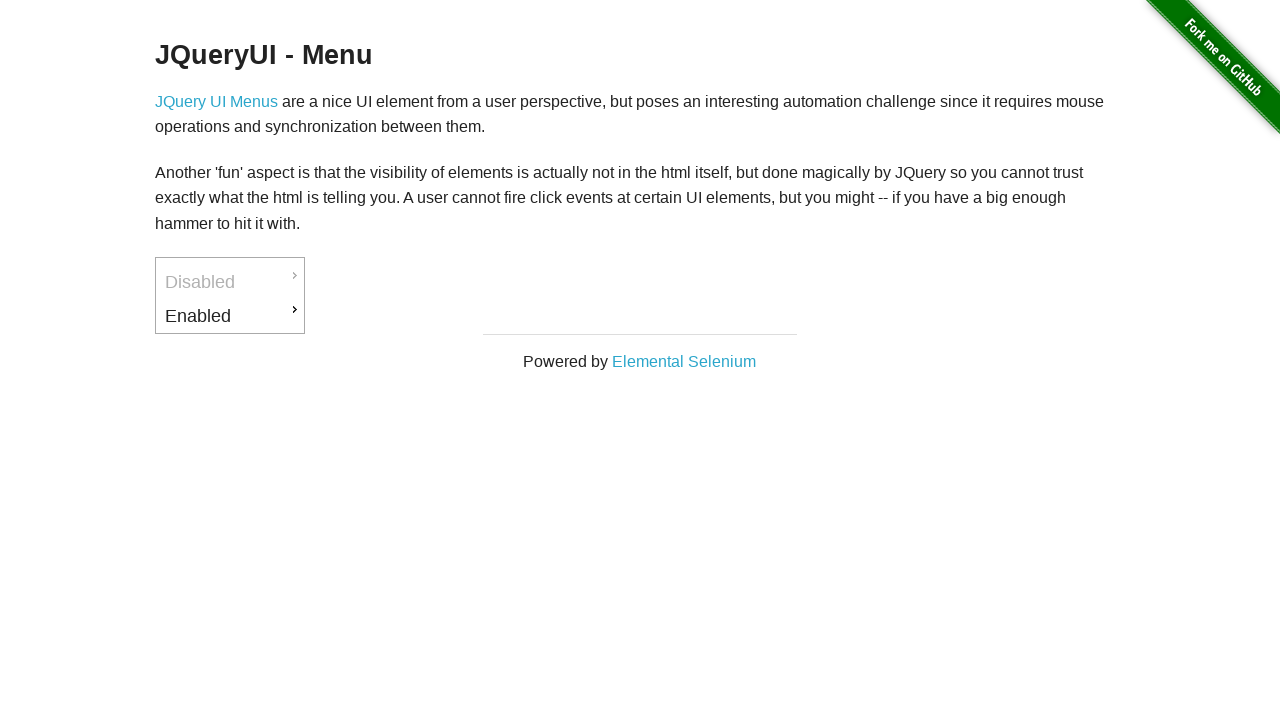

Clicked first menu item in jQuery UI menu at (230, 316) on li#ui-id-3 > a
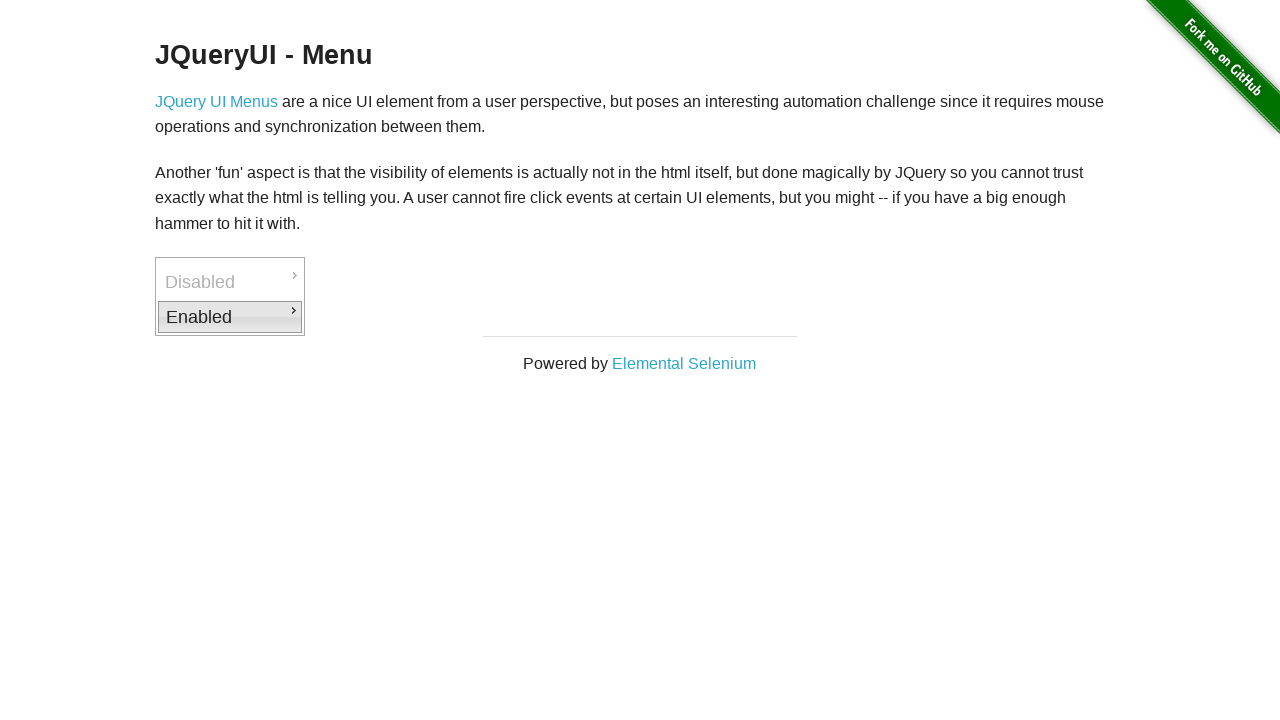

Waited for submenu item to appear
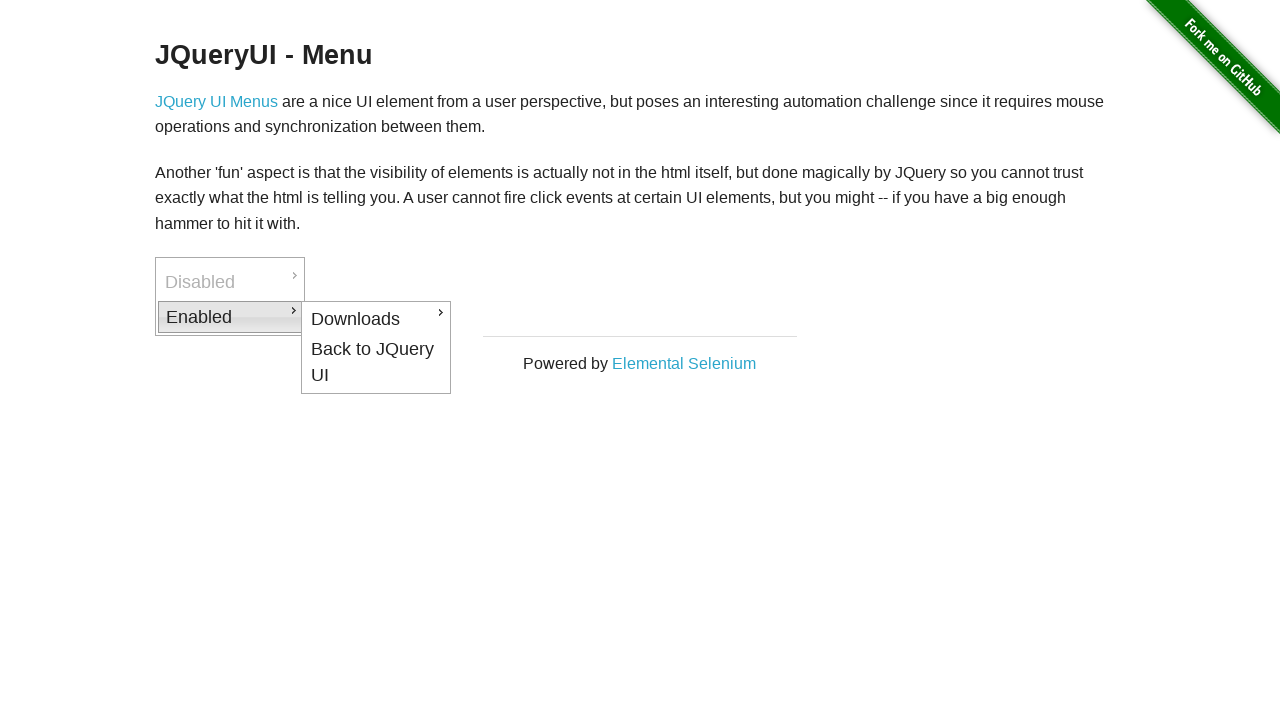

Clicked submenu item at (376, 319) on li#ui-id-4 > a
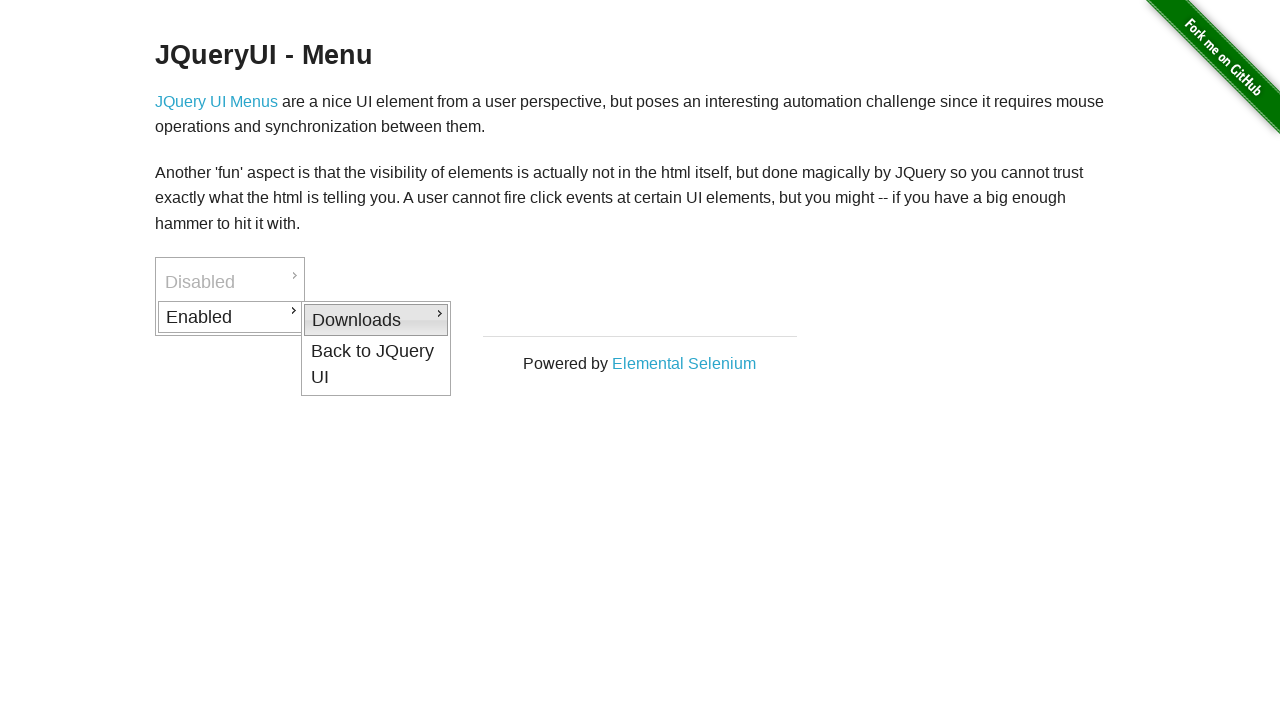

Waited for nested menu item to appear
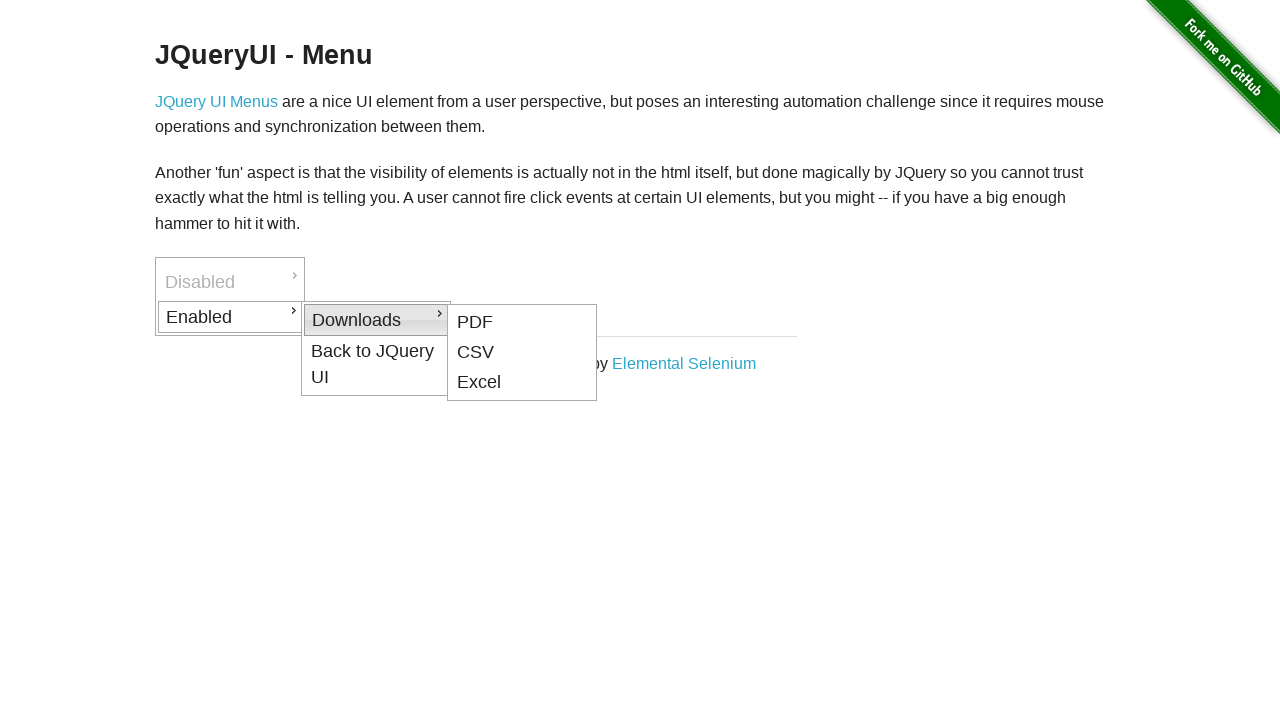

Clicked nested menu item (file download) at (522, 352) on li#ui-id-6 > a
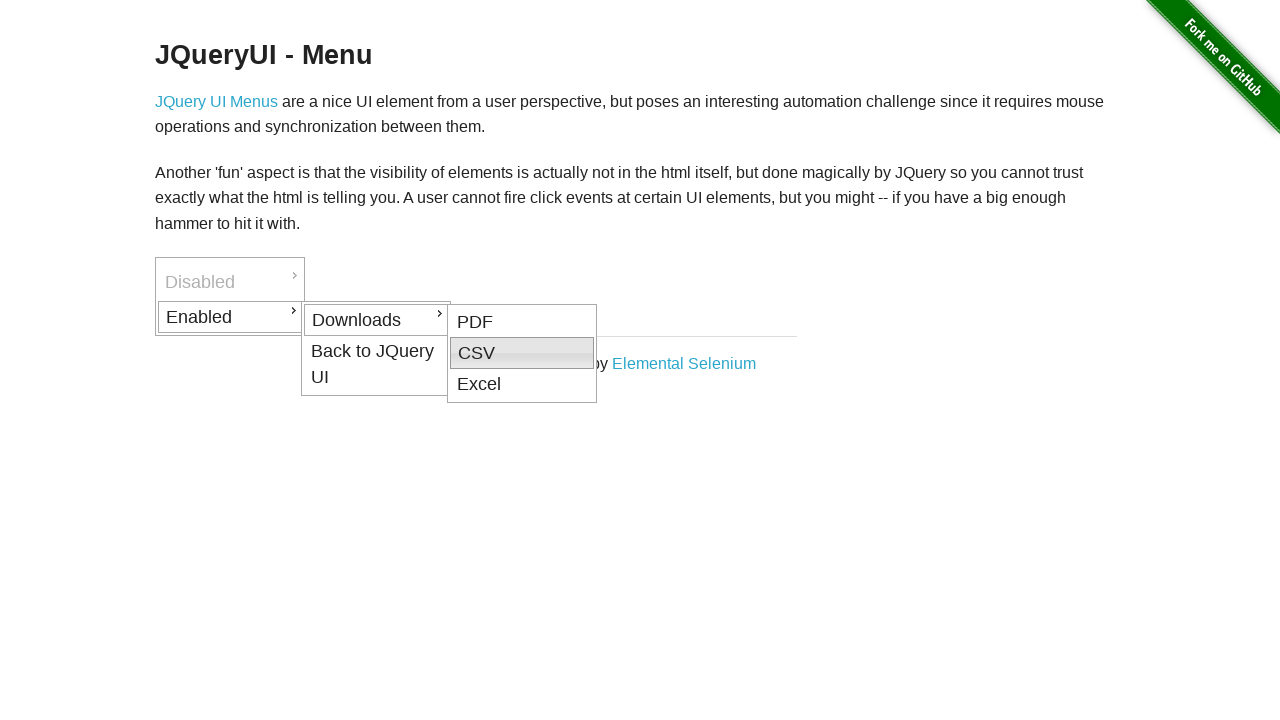

Navigated back to Heroku home page
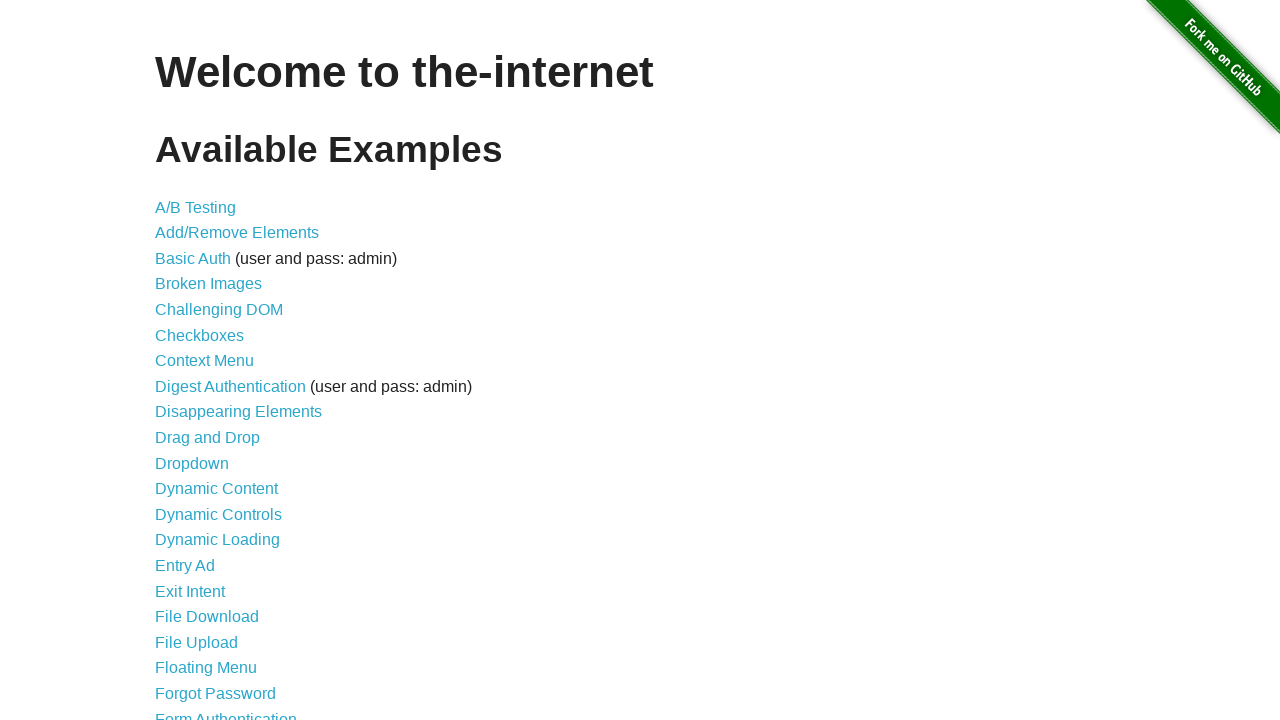

Clicked on Multiple Windows link at (218, 369) on text=Multiple Windows
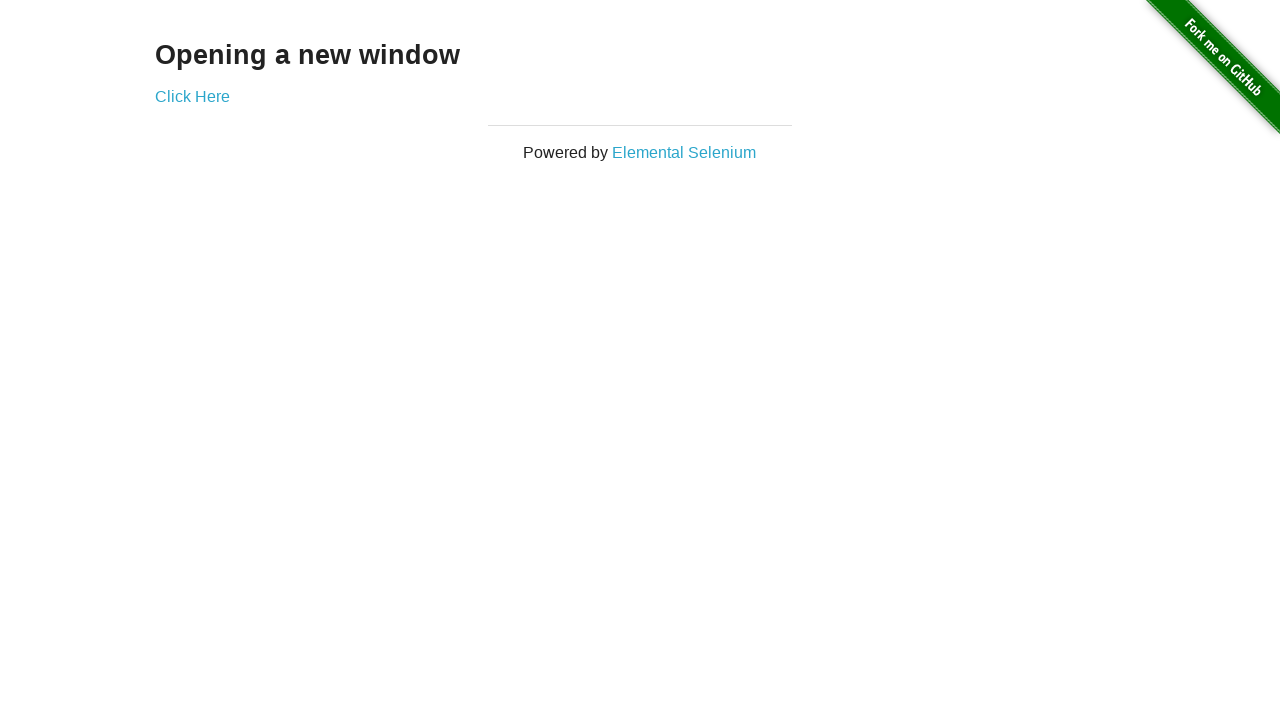

Clicked link to open new window at (192, 96) on text=Click Here
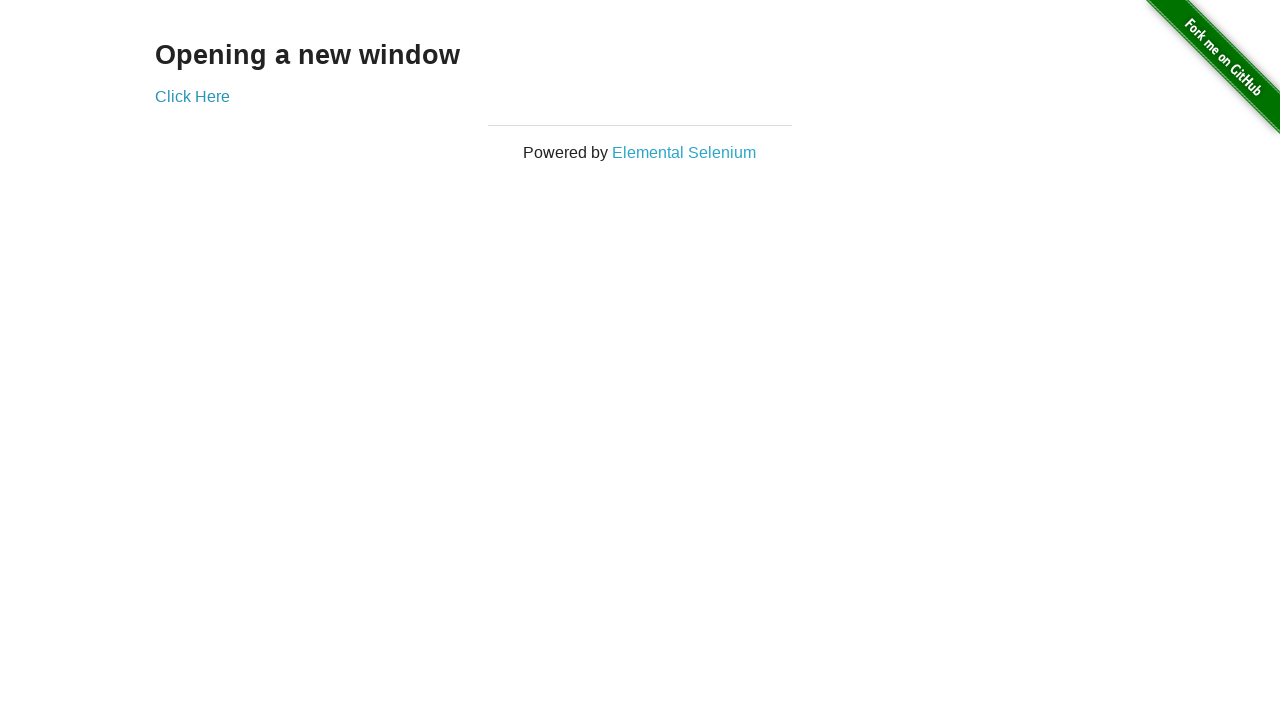

Waited for new window to load with 'New Window' heading
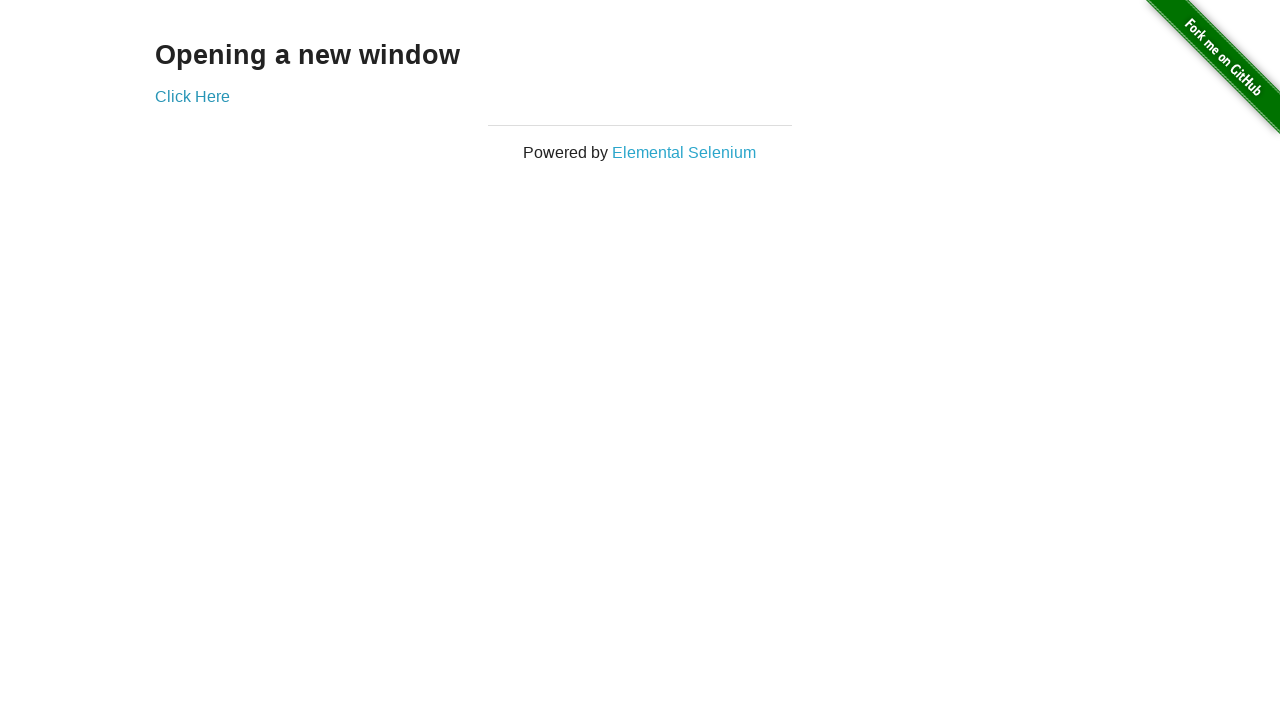

Closed new window
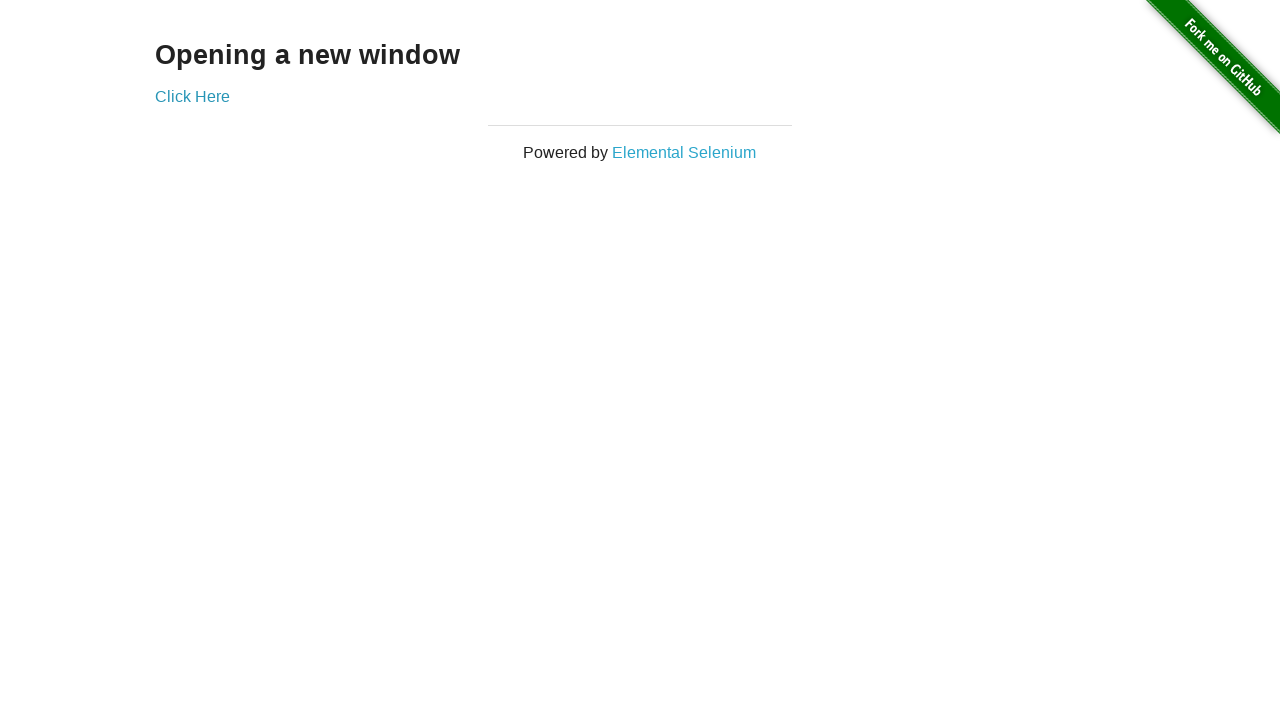

Navigated back to Heroku home page
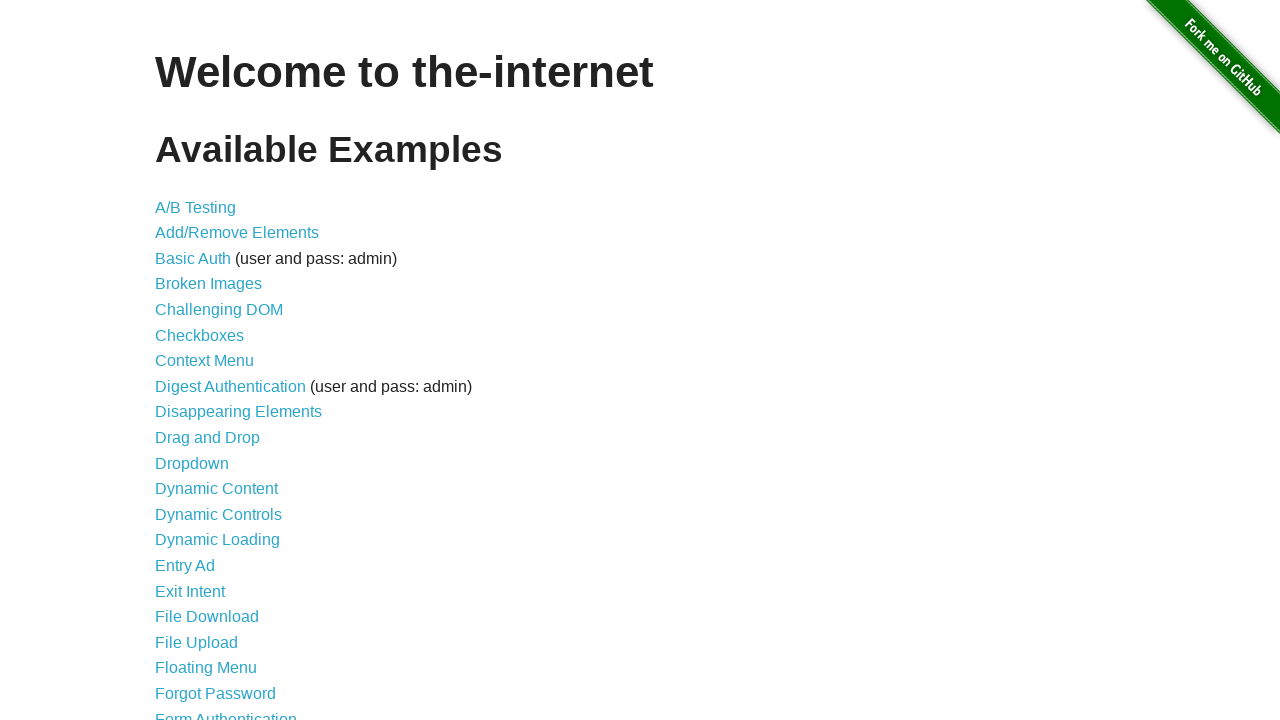

Clicked on Context Menu link at (204, 361) on text=Context Menu
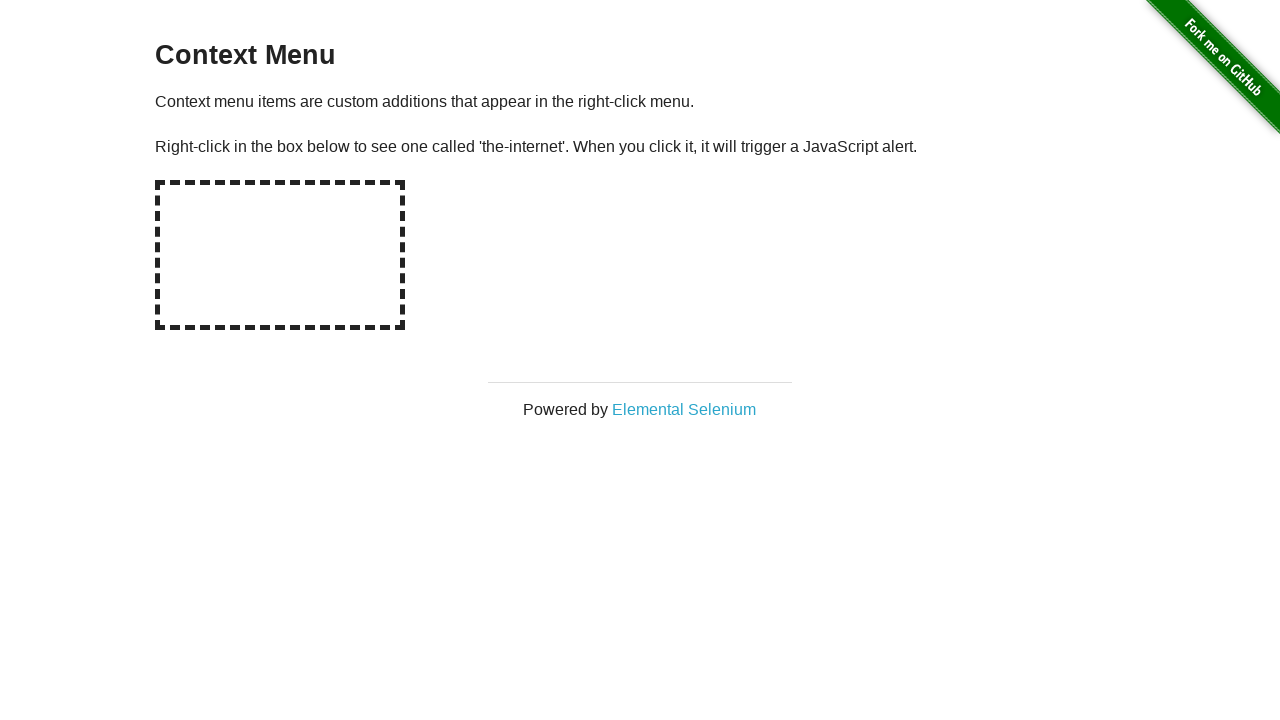

Waited for context menu hot-spot element to appear
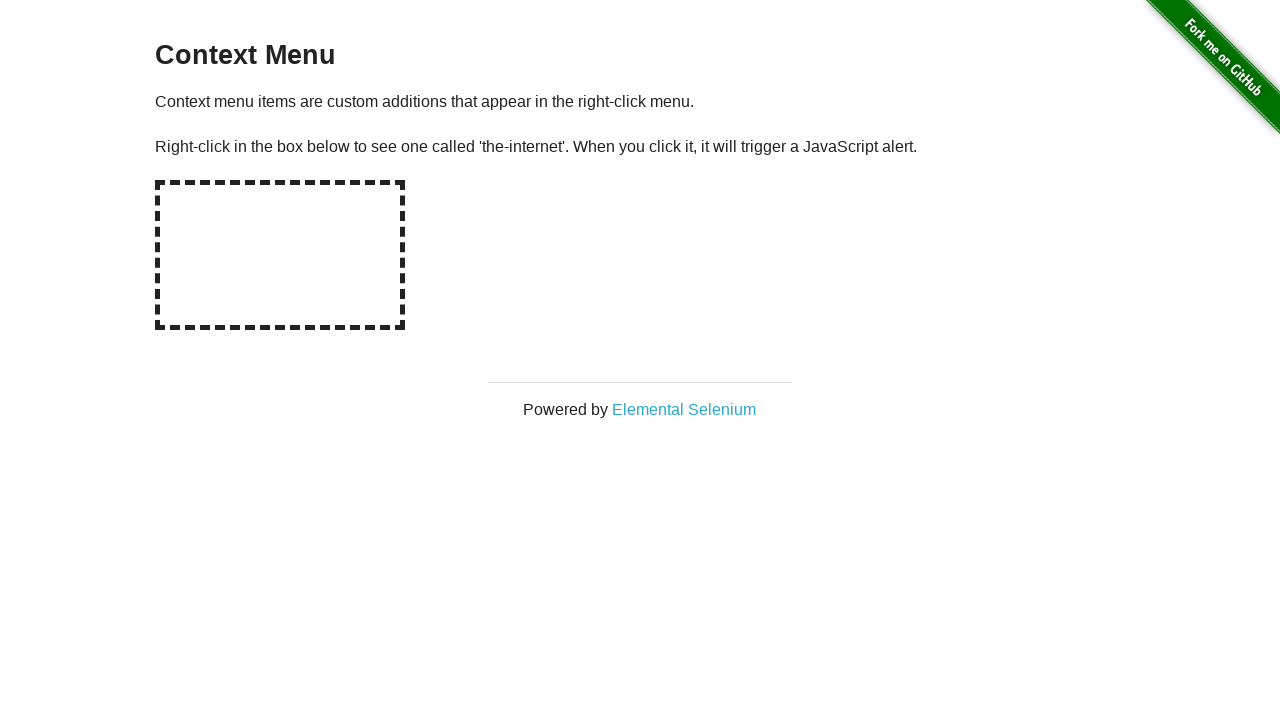

Right-clicked on hot-spot to trigger context menu at (280, 255) on div#hot-spot
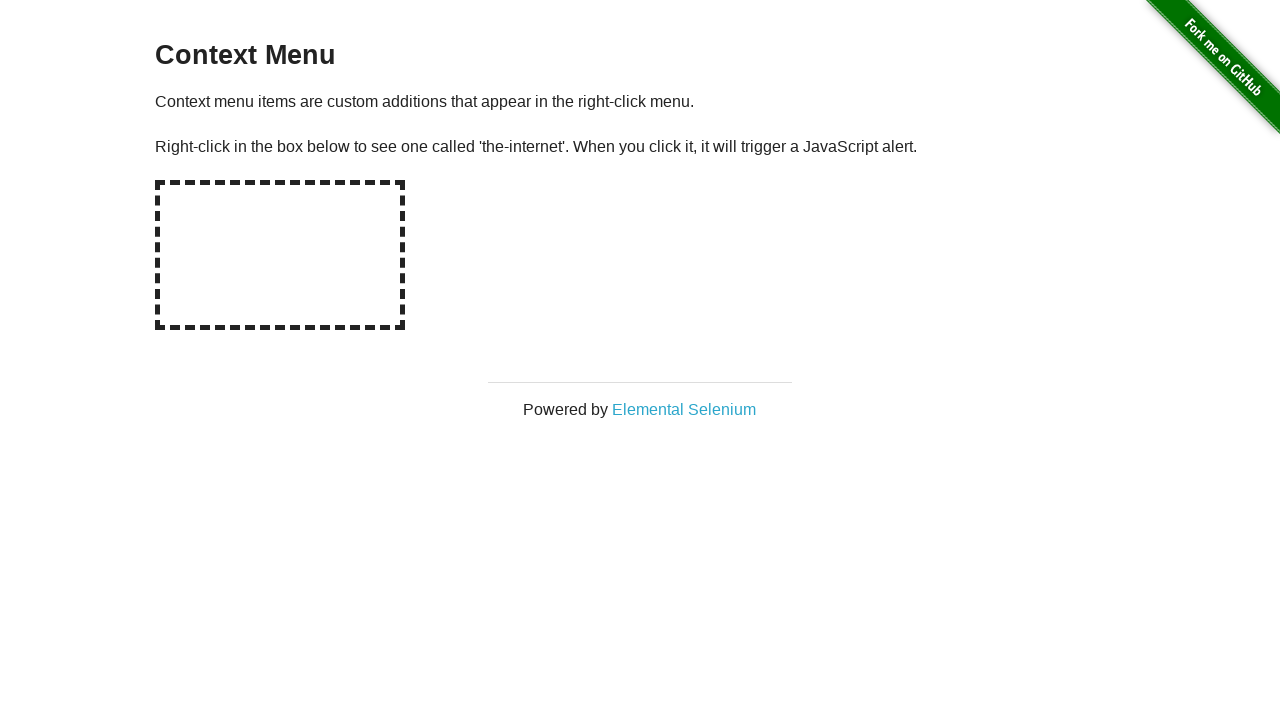

Set up handler to dismiss context menu alert
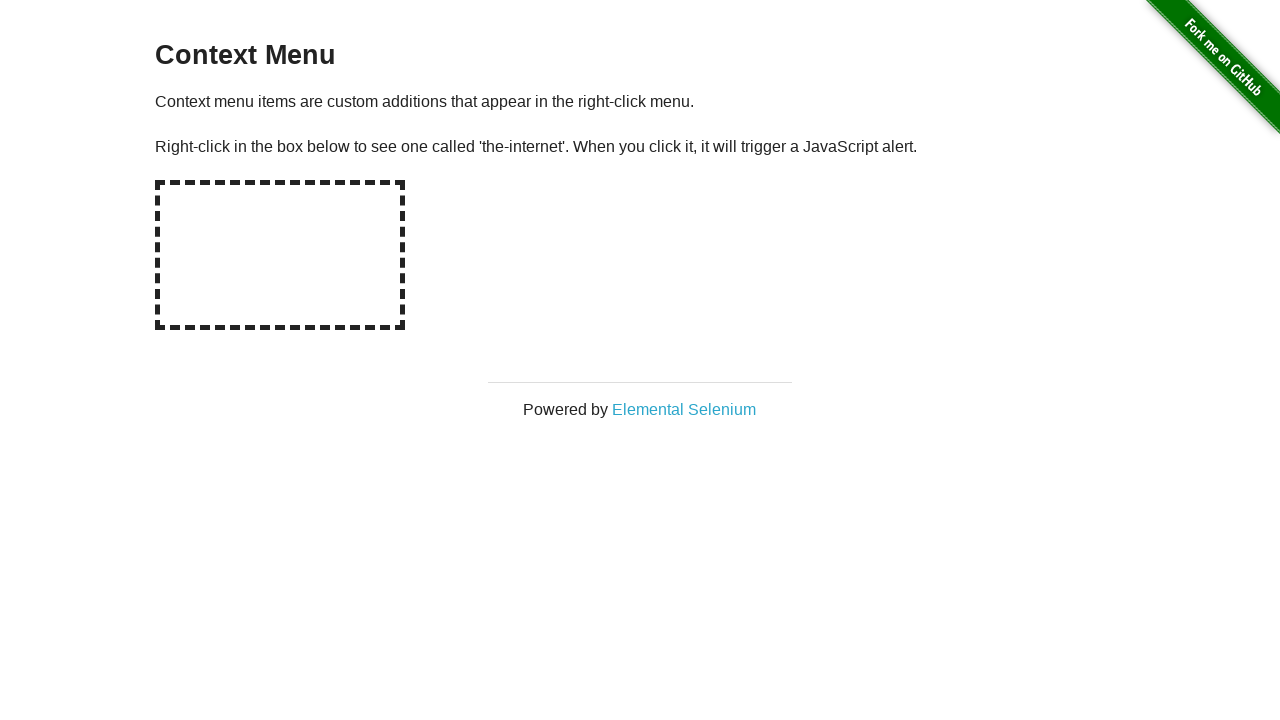

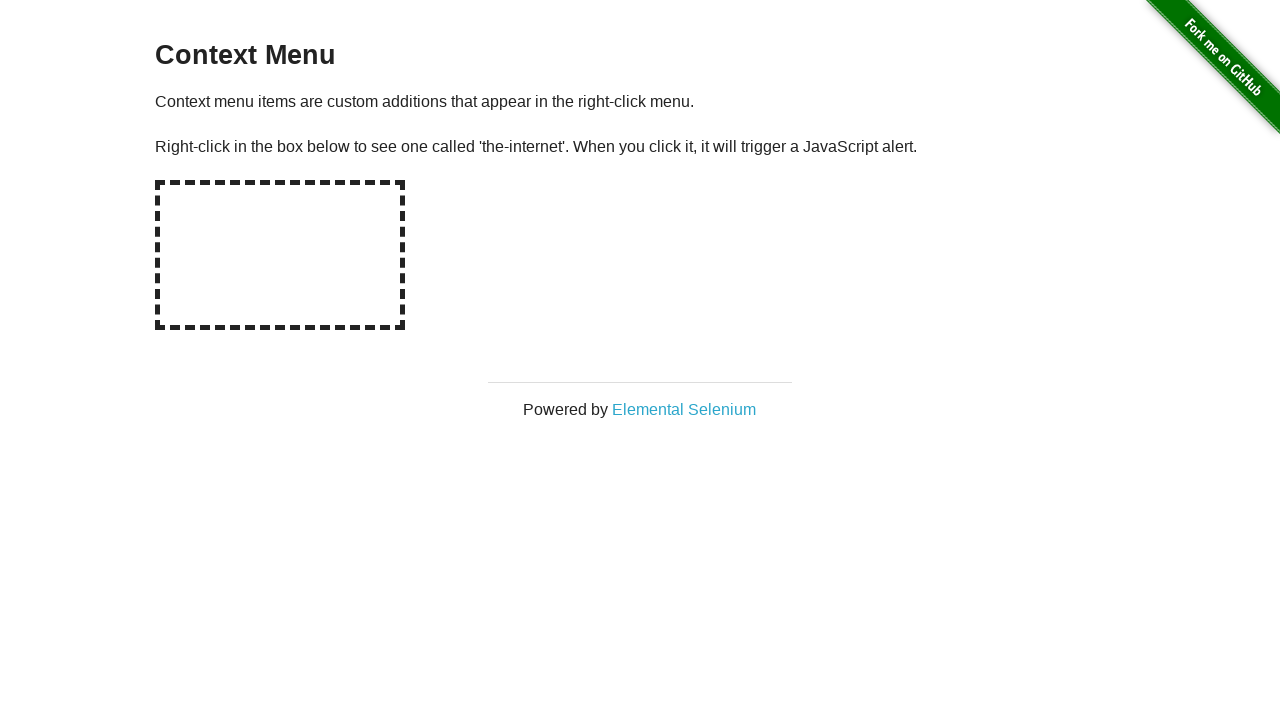